Tests the shopping flow by selecting products from different categories (Phones, Laptops, Monitors), adding them to cart, navigating to the cart page, filling order details, and completing a purchase.

Starting URL: https://www.demoblaze.com

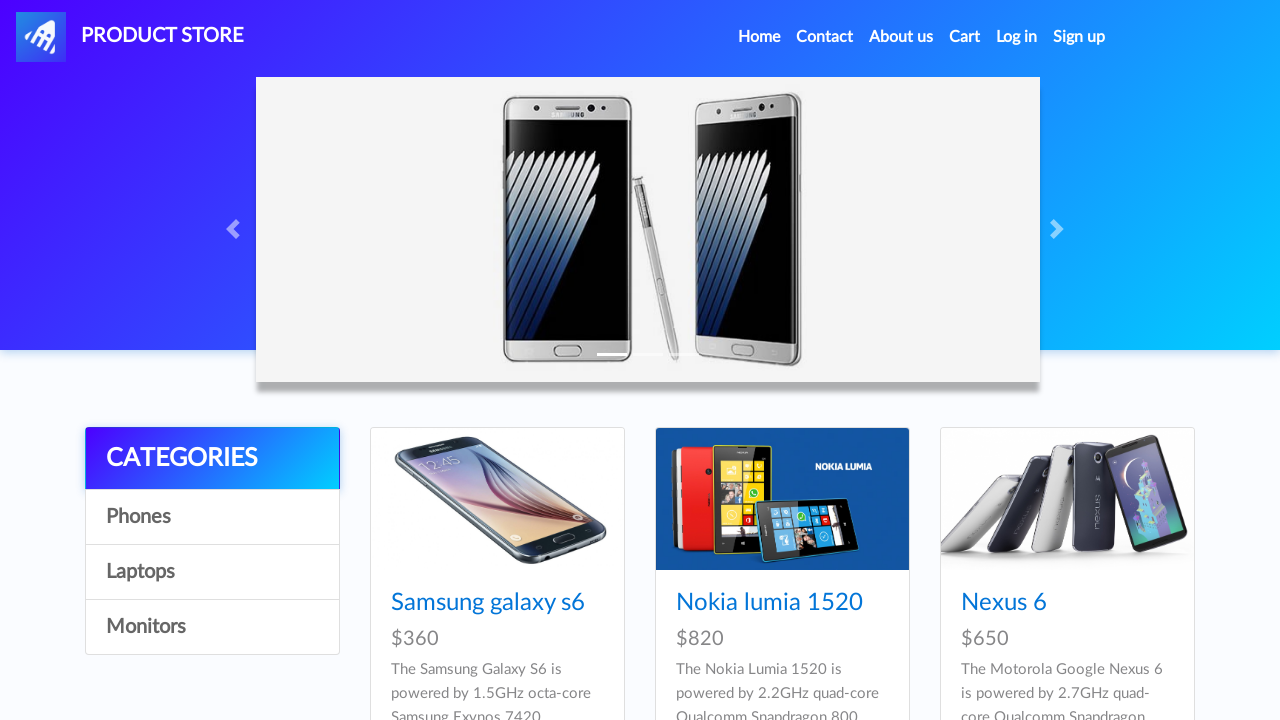

Clicked on Phones category at (212, 517) on a[onclick="byCat('phone')"]
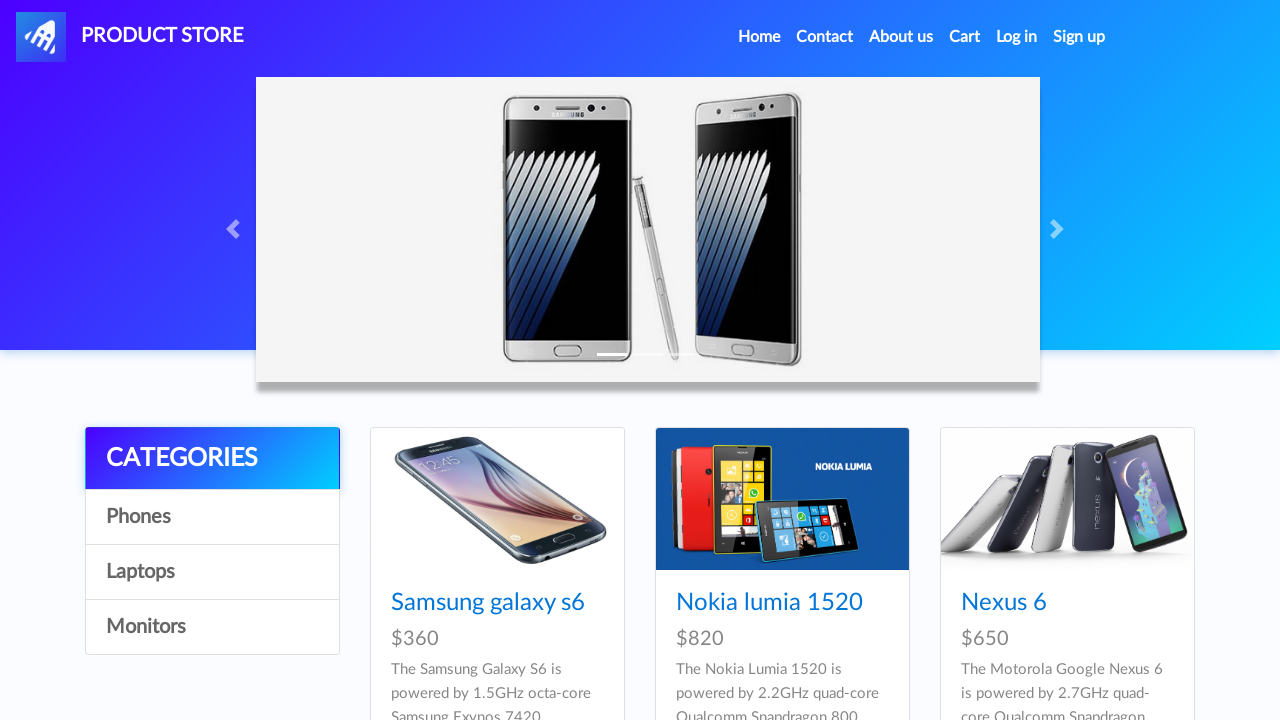

Waited for Phones category to load
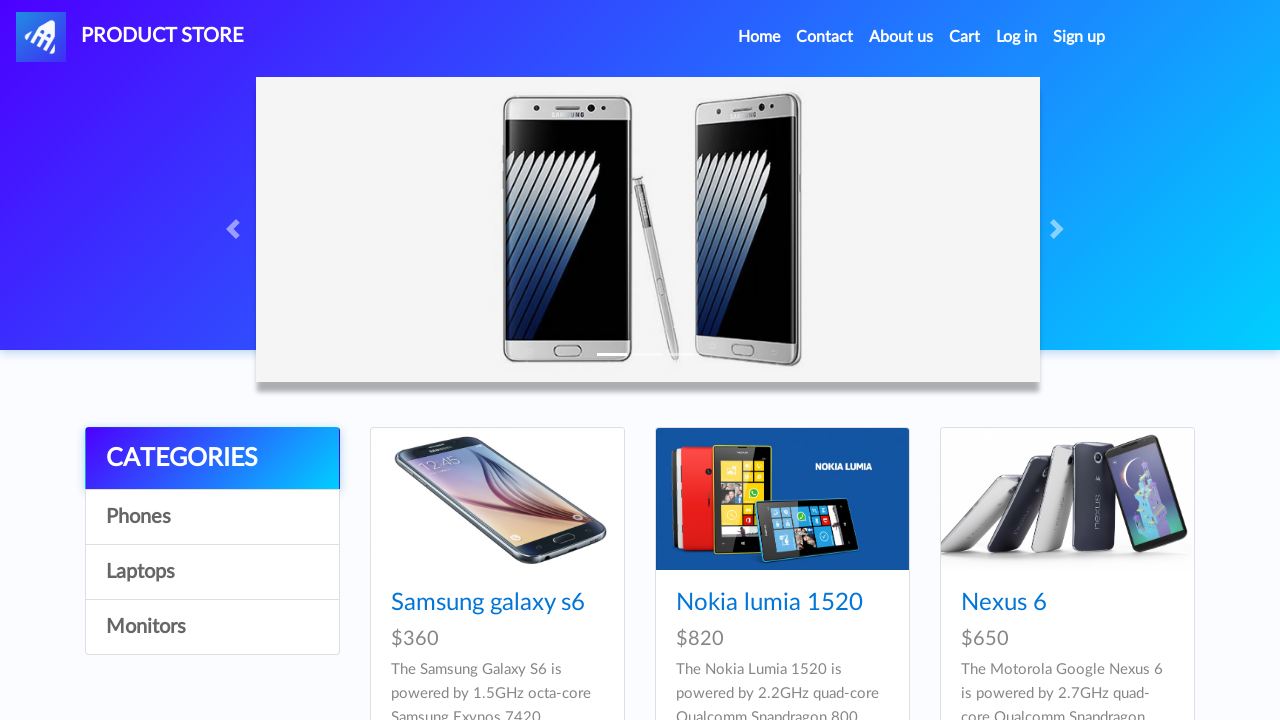

Clicked on the first phone product at (488, 603) on .card-title a >> nth=0
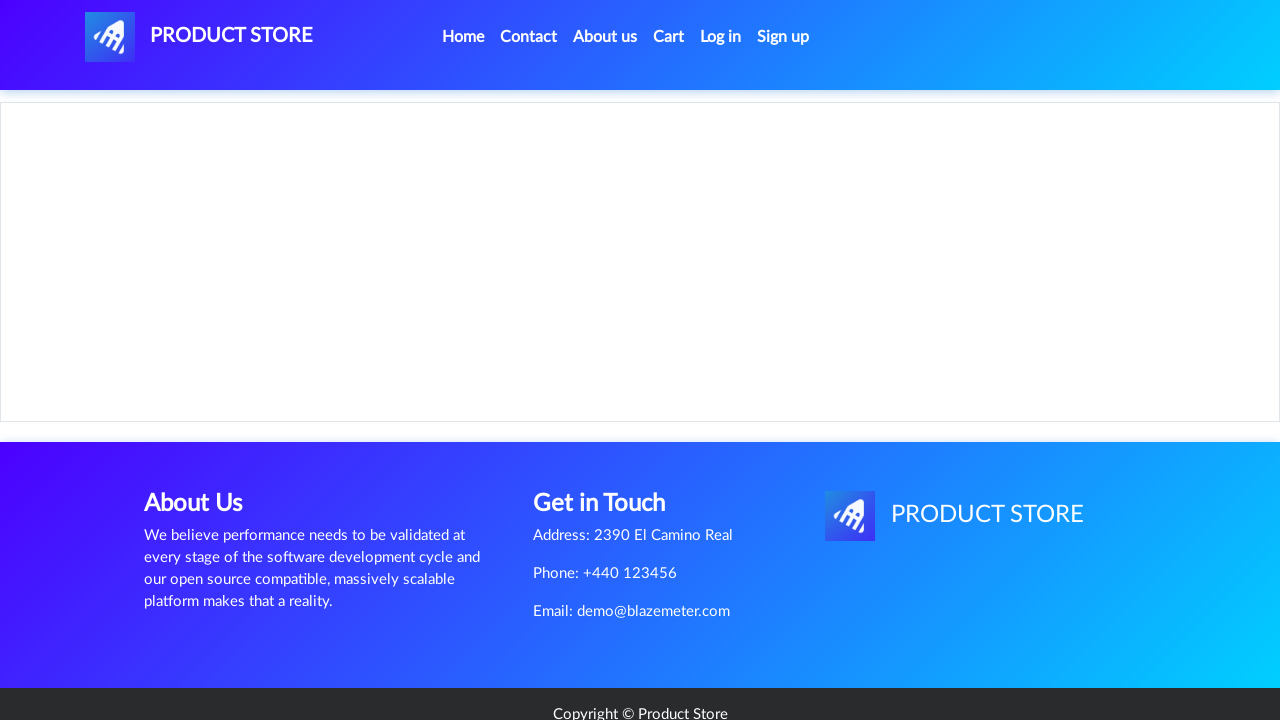

Product details page loaded with Add to Cart button visible
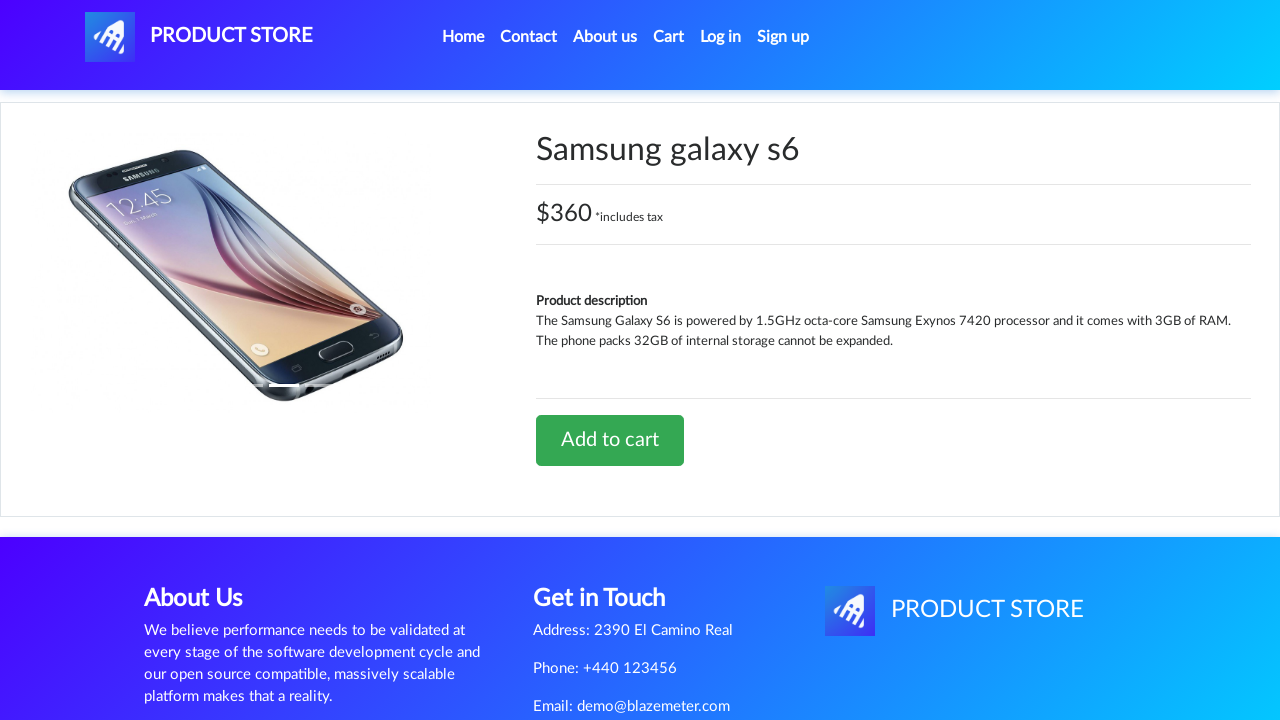

Clicked Add to Cart button for phone at (610, 440) on a.btn-success
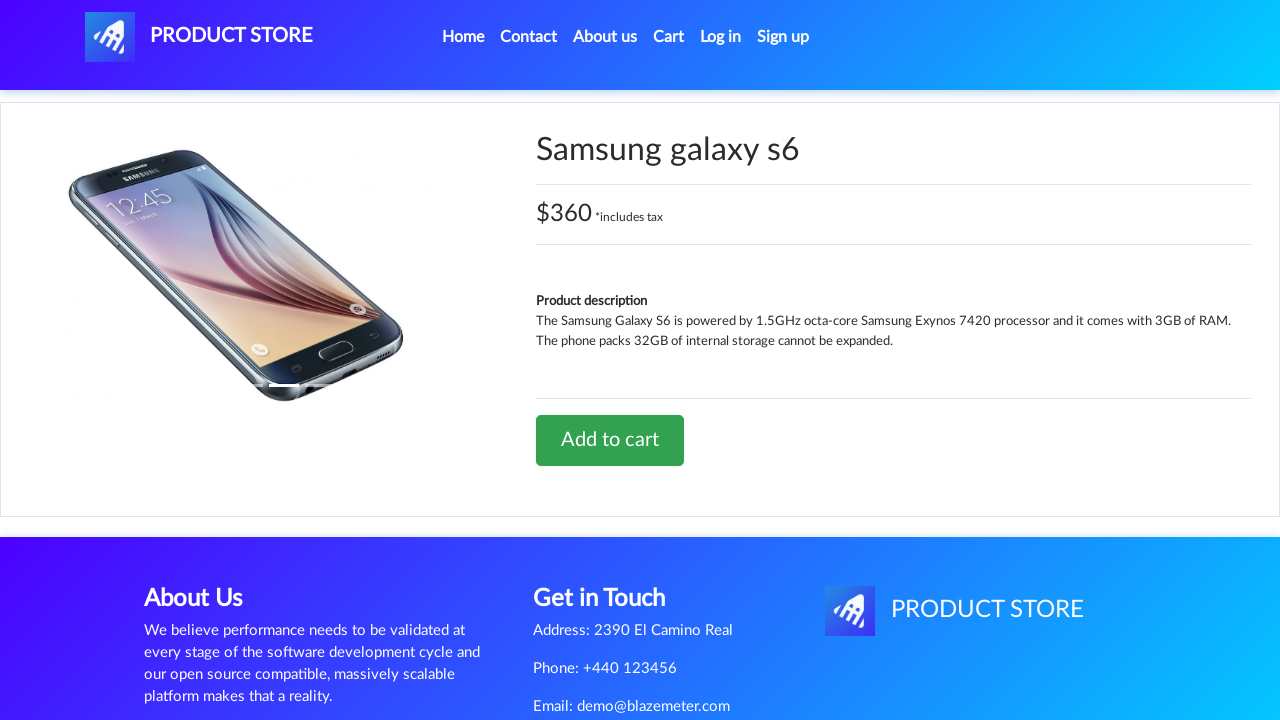

Waited for cart confirmation dialog
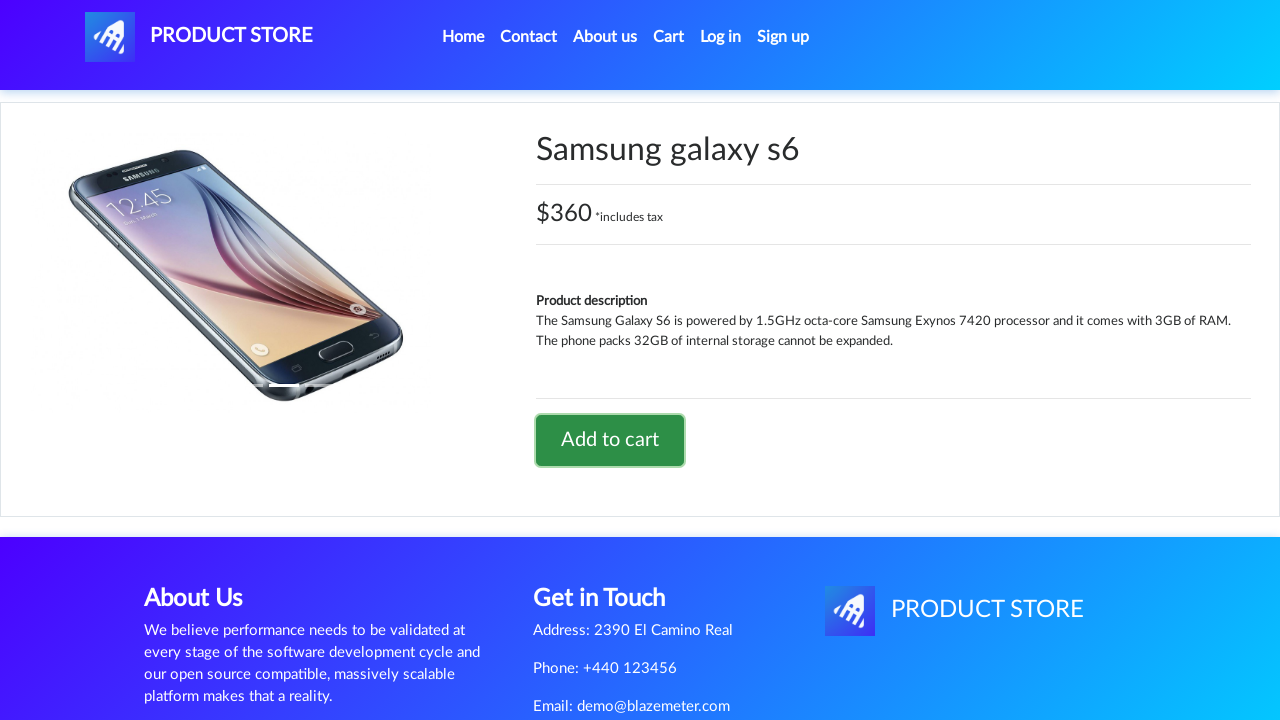

Accepted cart confirmation dialog for phone
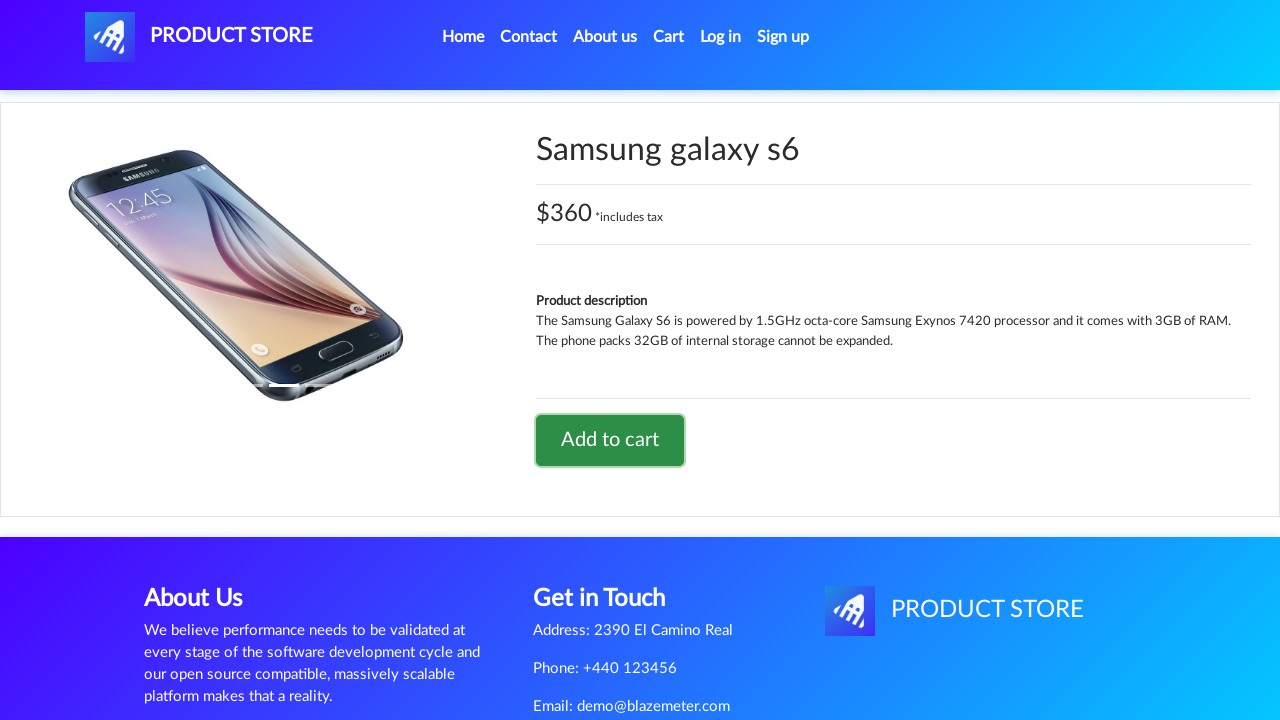

Clicked navbar brand to return to home at (199, 37) on a.navbar-brand
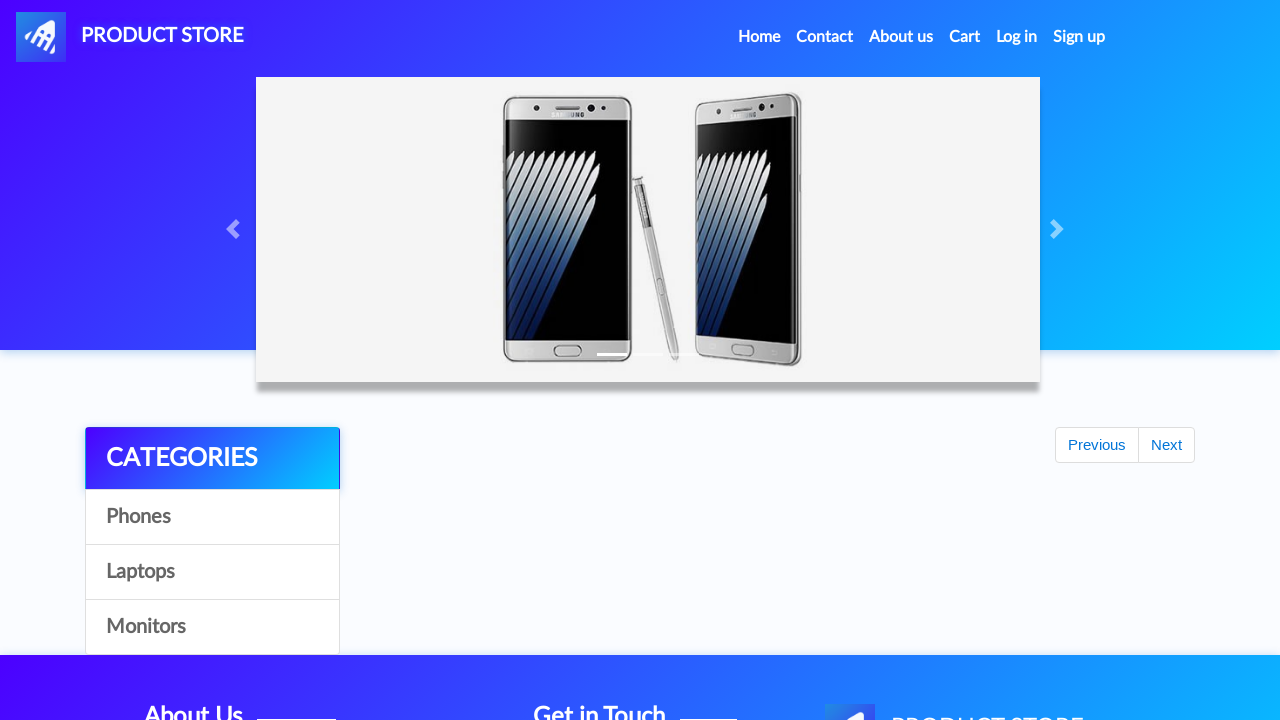

Waited for home page to load
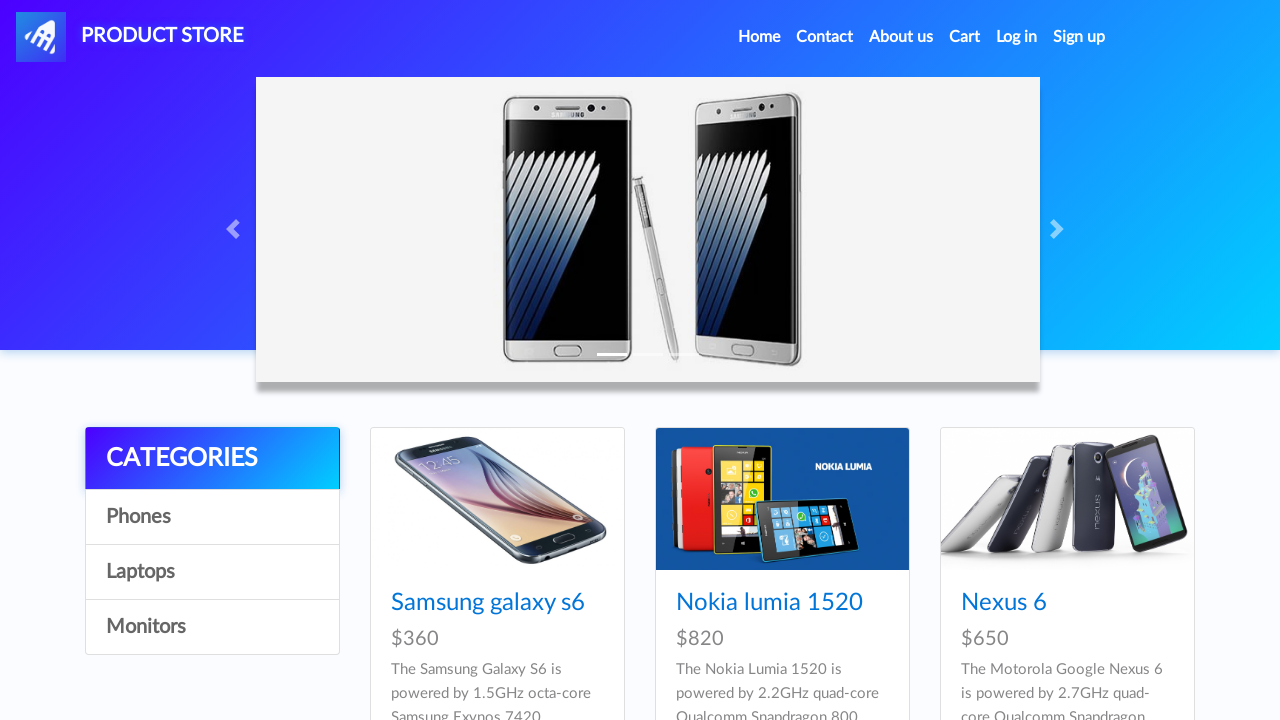

Clicked on Laptops category at (212, 572) on a[onclick="byCat('notebook')"]
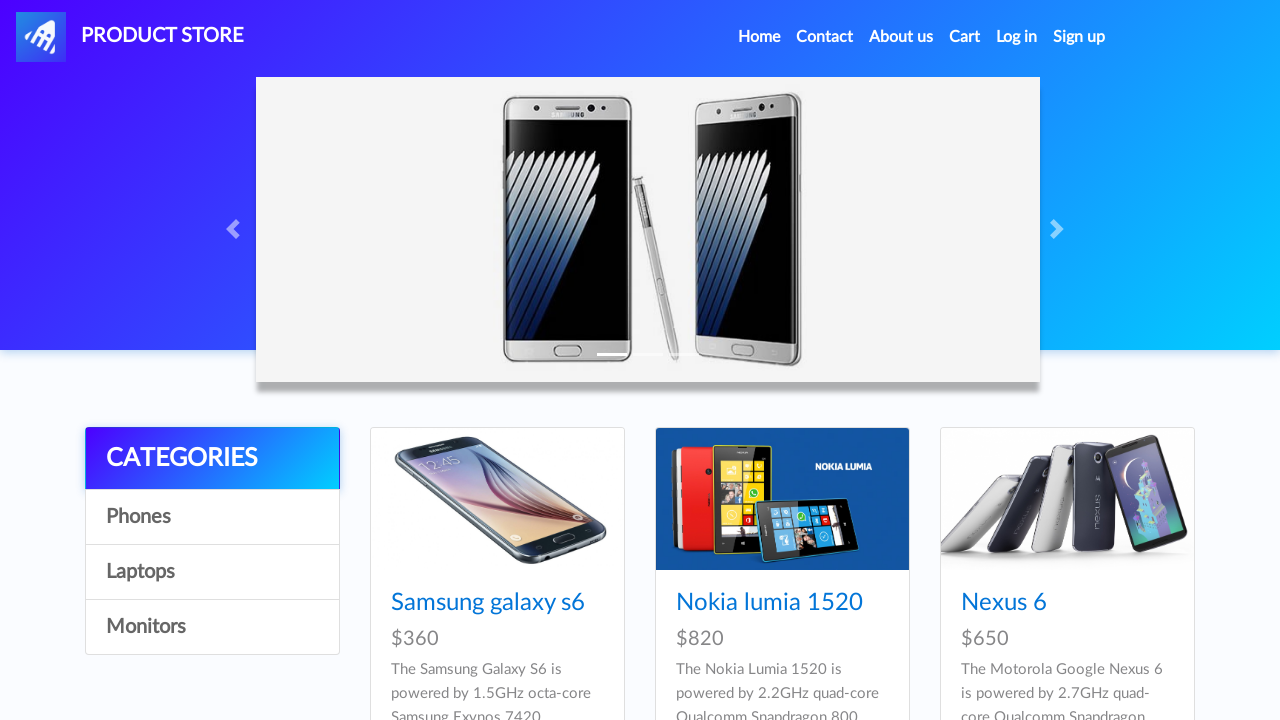

Waited for Laptops category to load
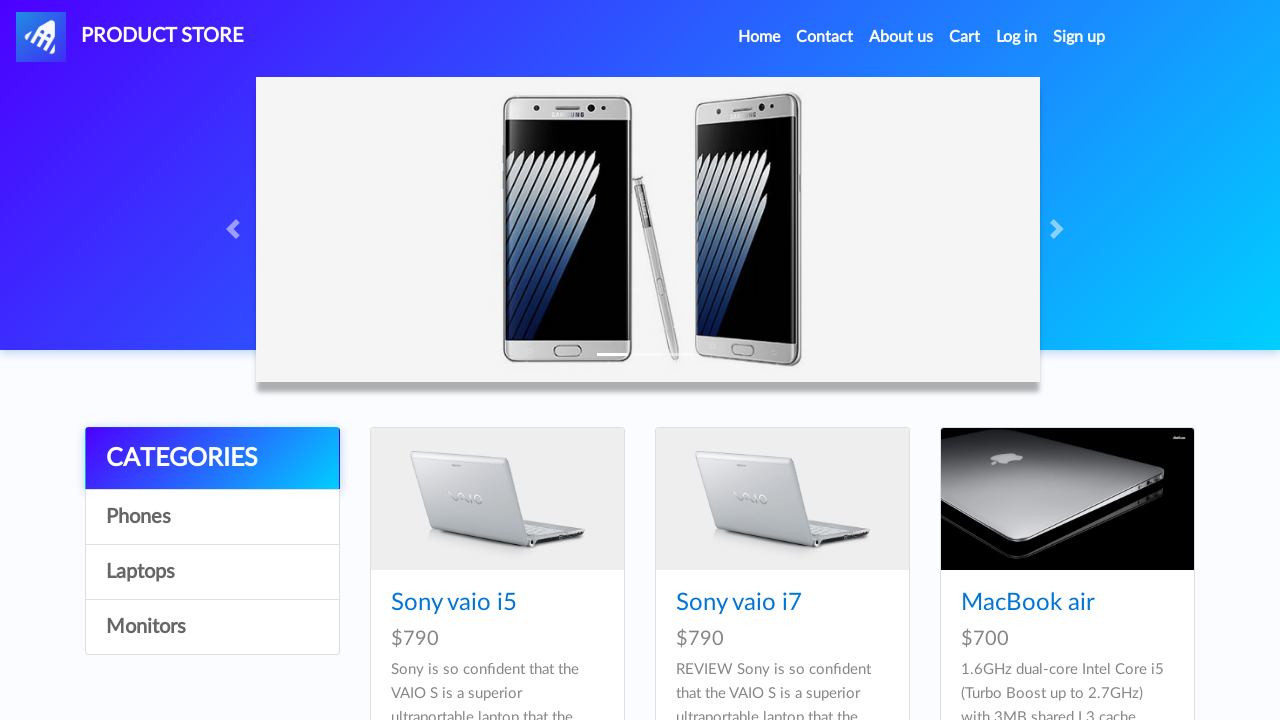

Clicked on the last laptop product at (1033, 361) on .card-title a >> nth=-1
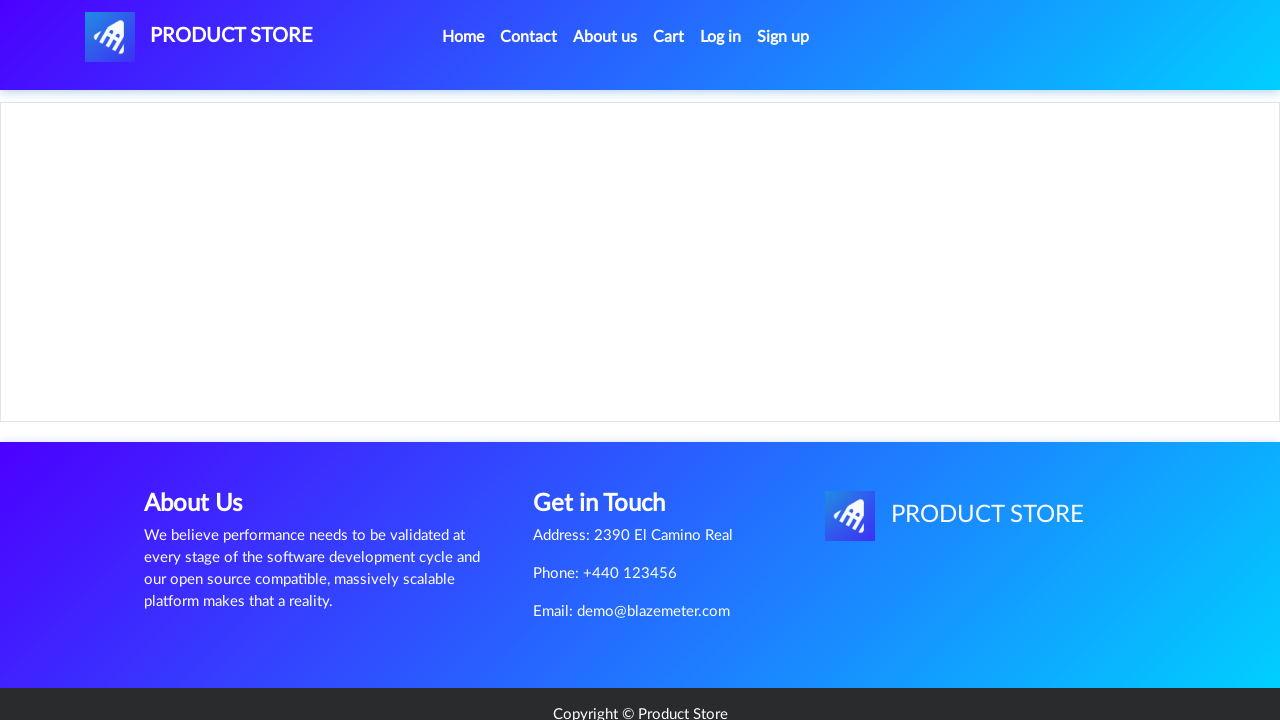

Laptop product details page loaded with Add to Cart button visible
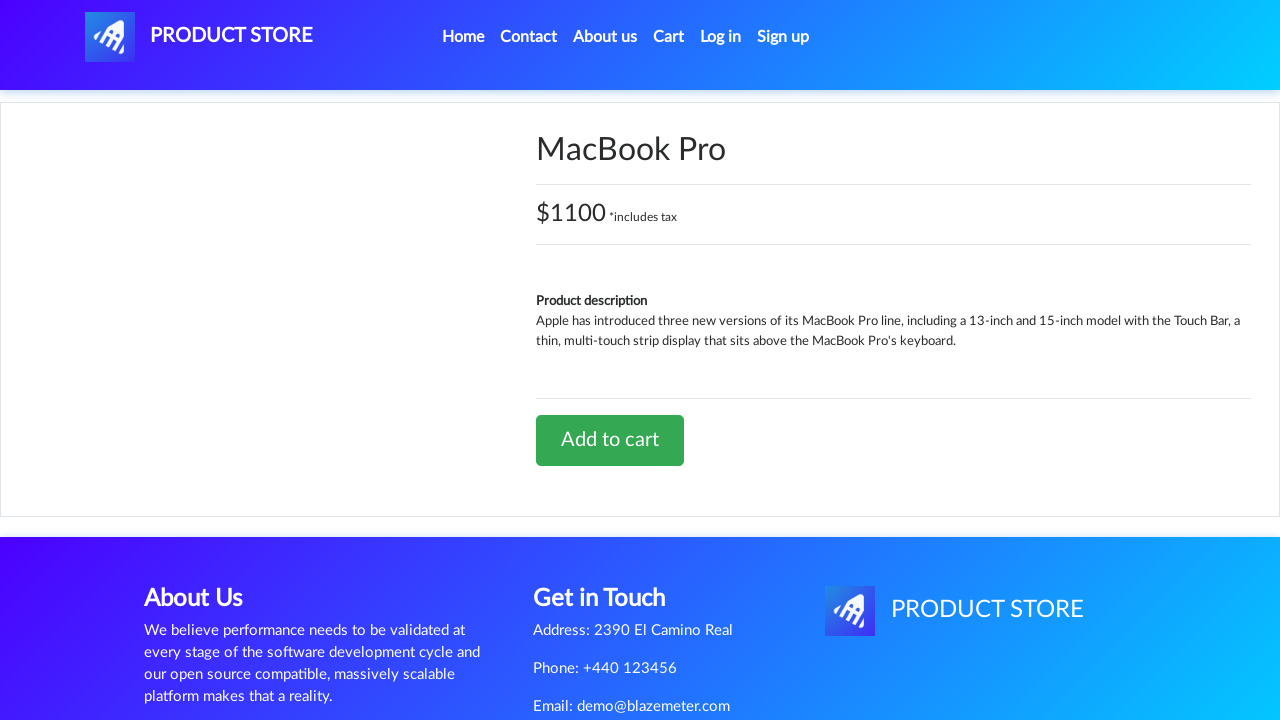

Clicked Add to Cart button for laptop at (610, 440) on a.btn-success
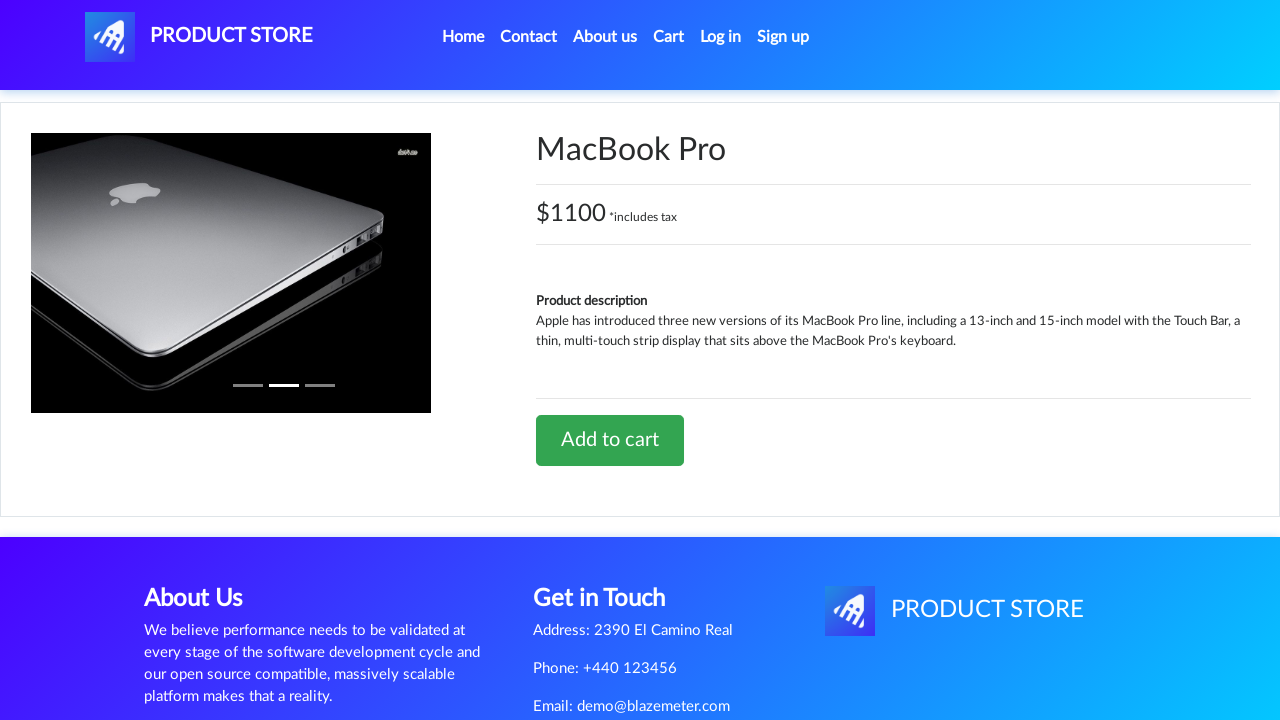

Waited for cart confirmation for laptop
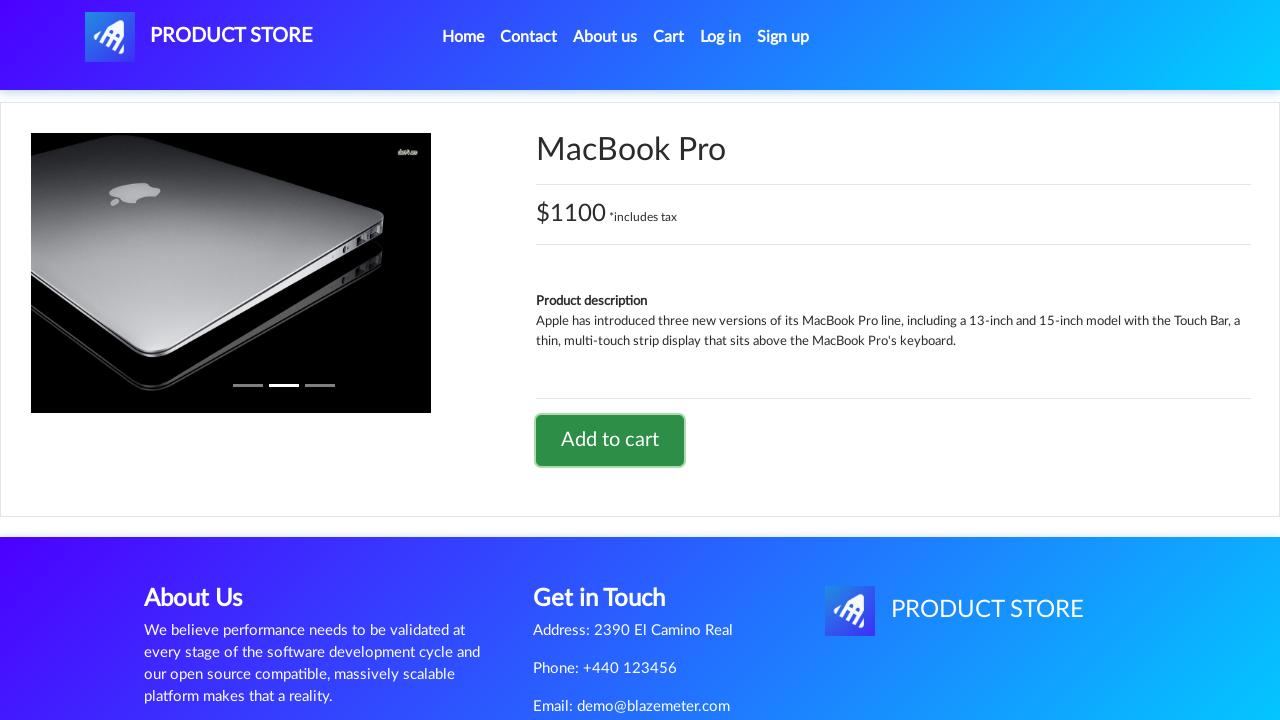

Clicked navbar brand to return to home at (199, 37) on a.navbar-brand
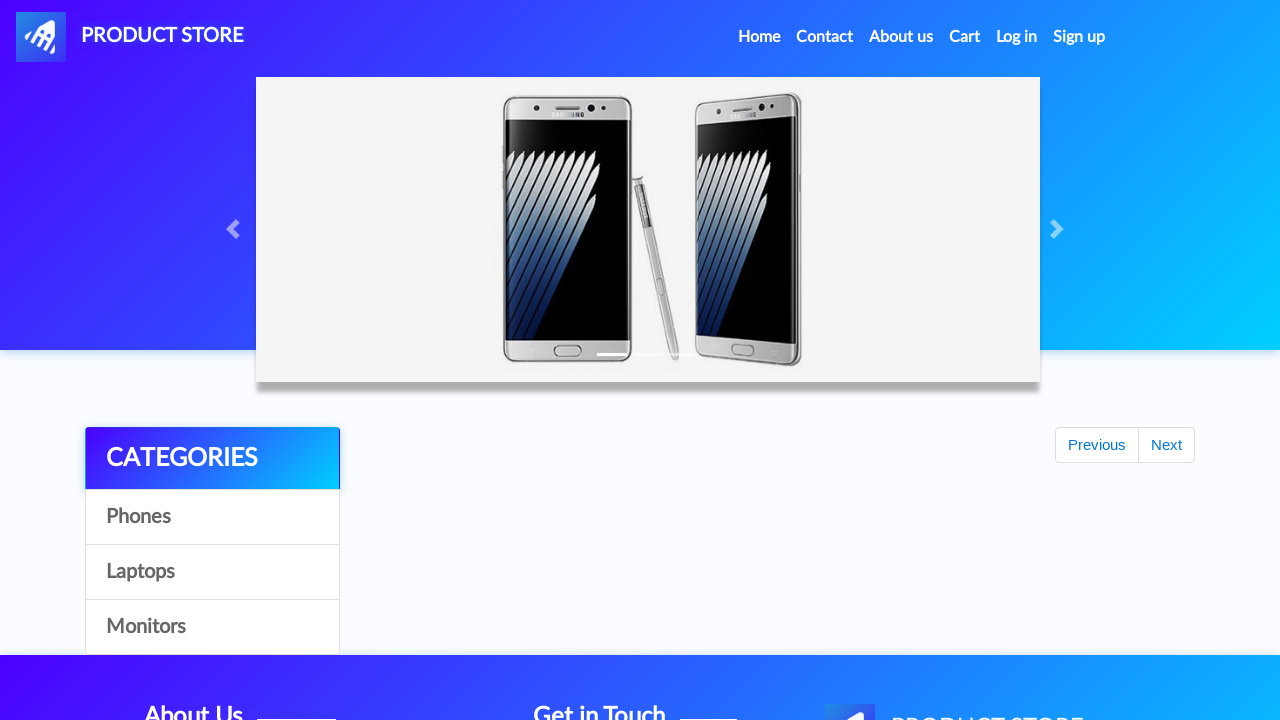

Waited for home page to load
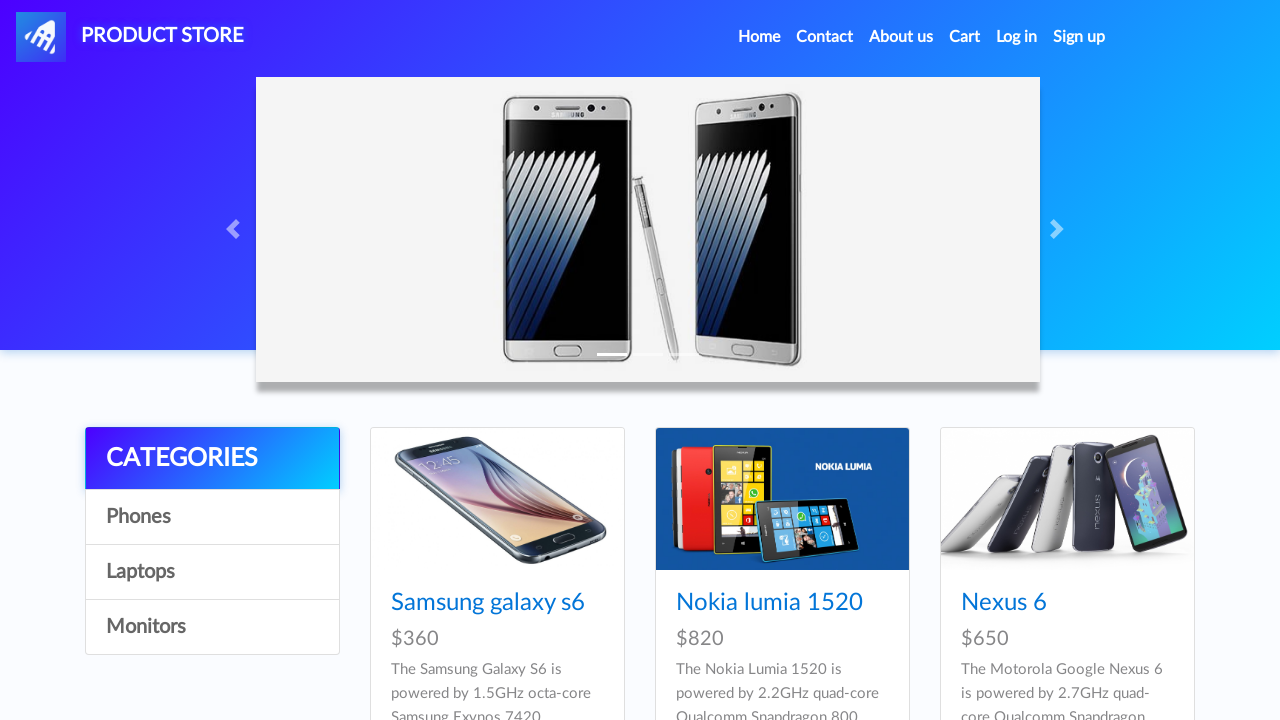

Clicked on Monitors category at (212, 627) on a[onclick="byCat('monitor')"]
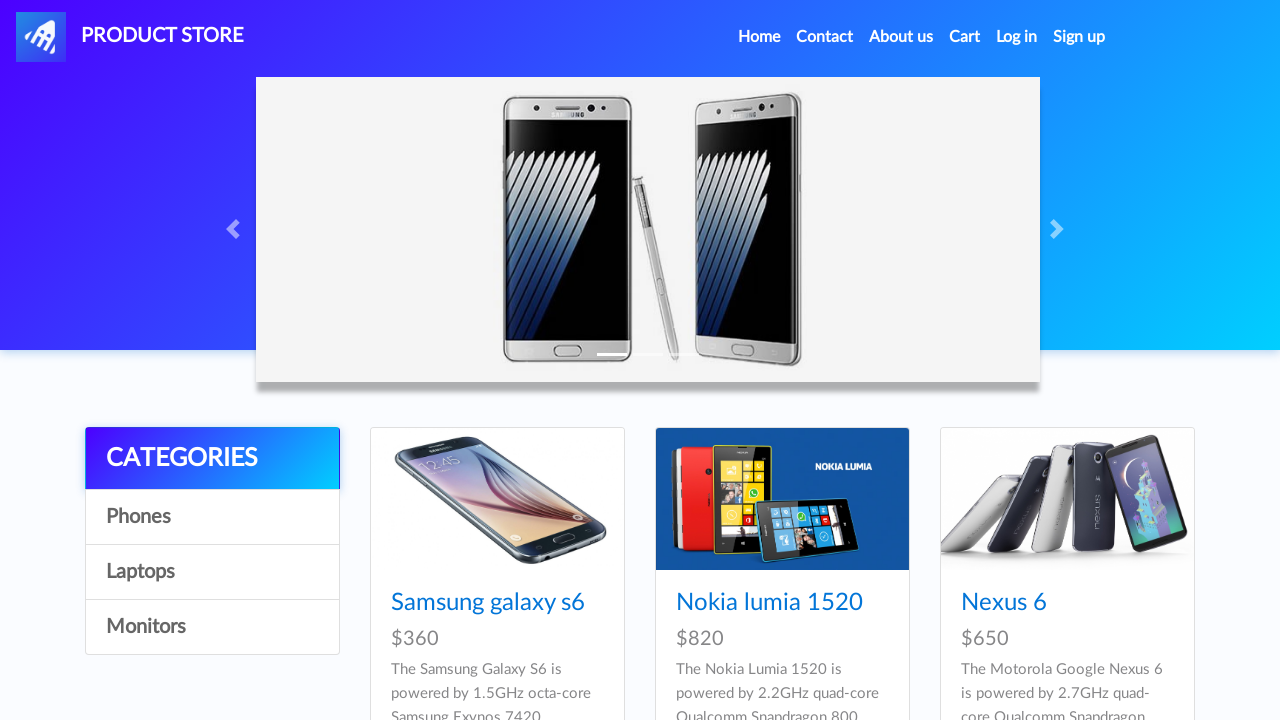

Waited for Monitors category to load
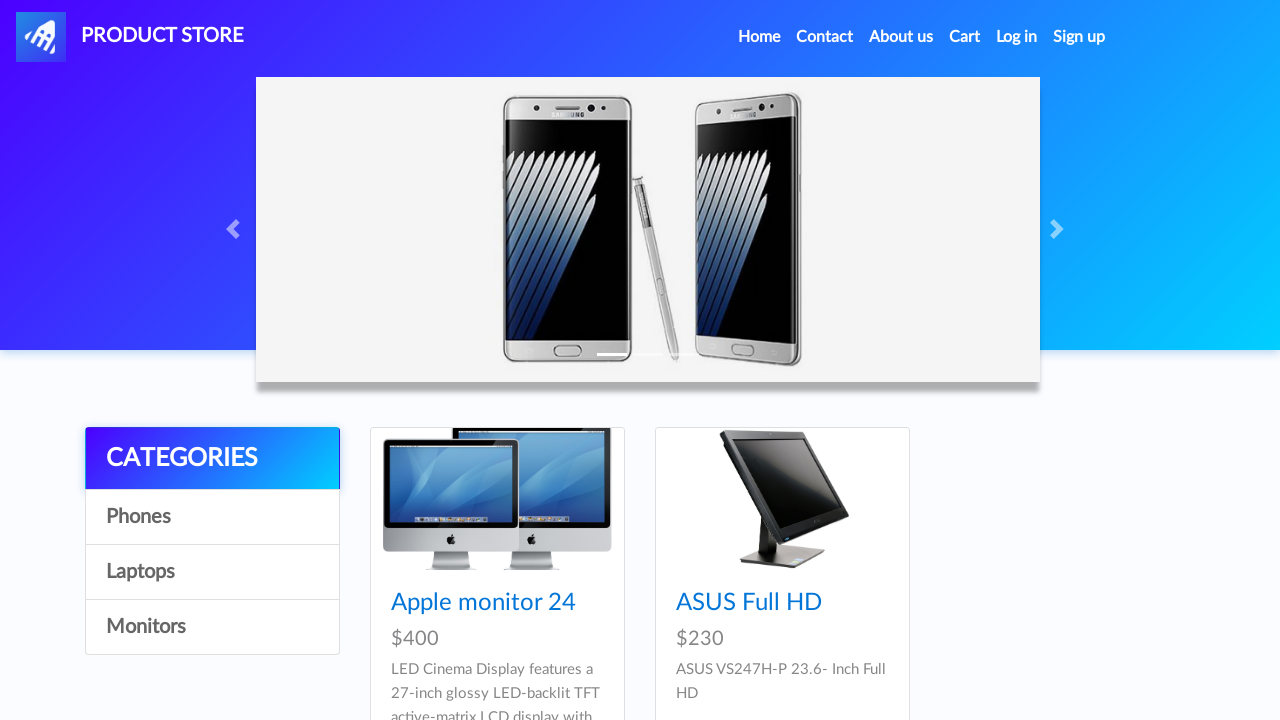

Clicked on Apple monitor 24 product at (484, 603) on text=Apple monitor 24
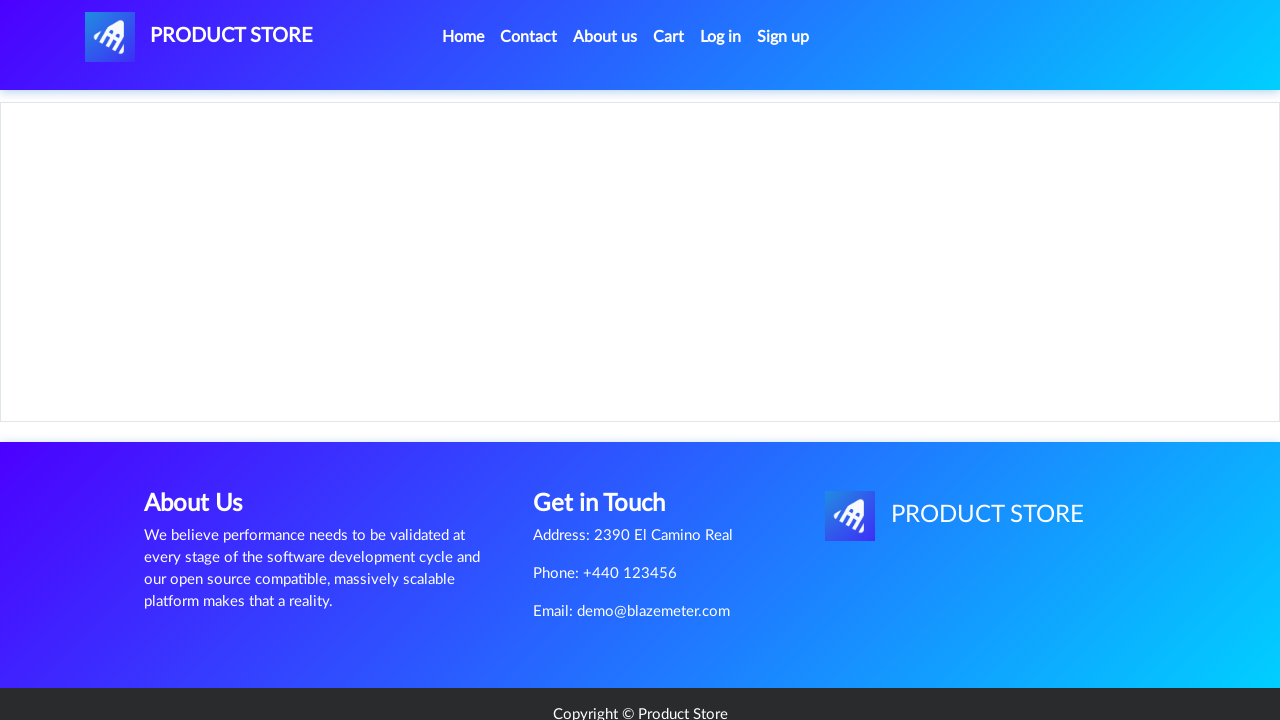

Monitor product details page loaded with Add to Cart button visible
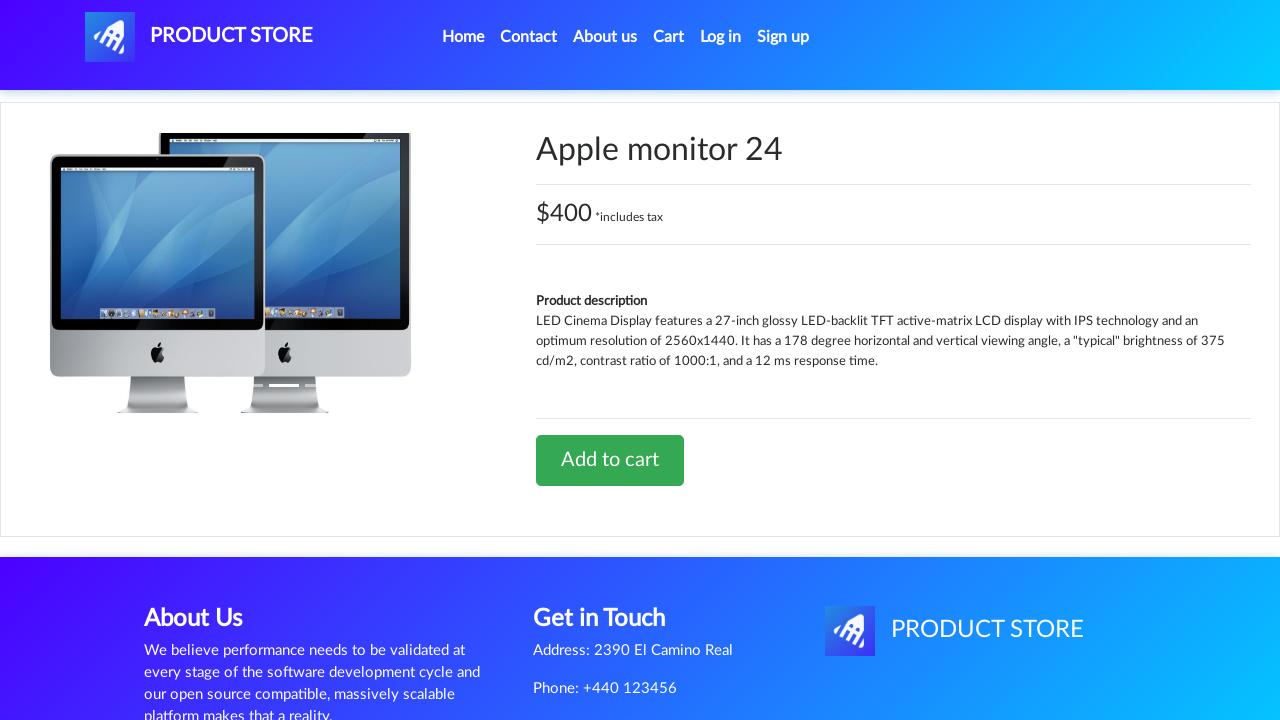

Clicked Add to Cart button for monitor at (610, 460) on a.btn-success
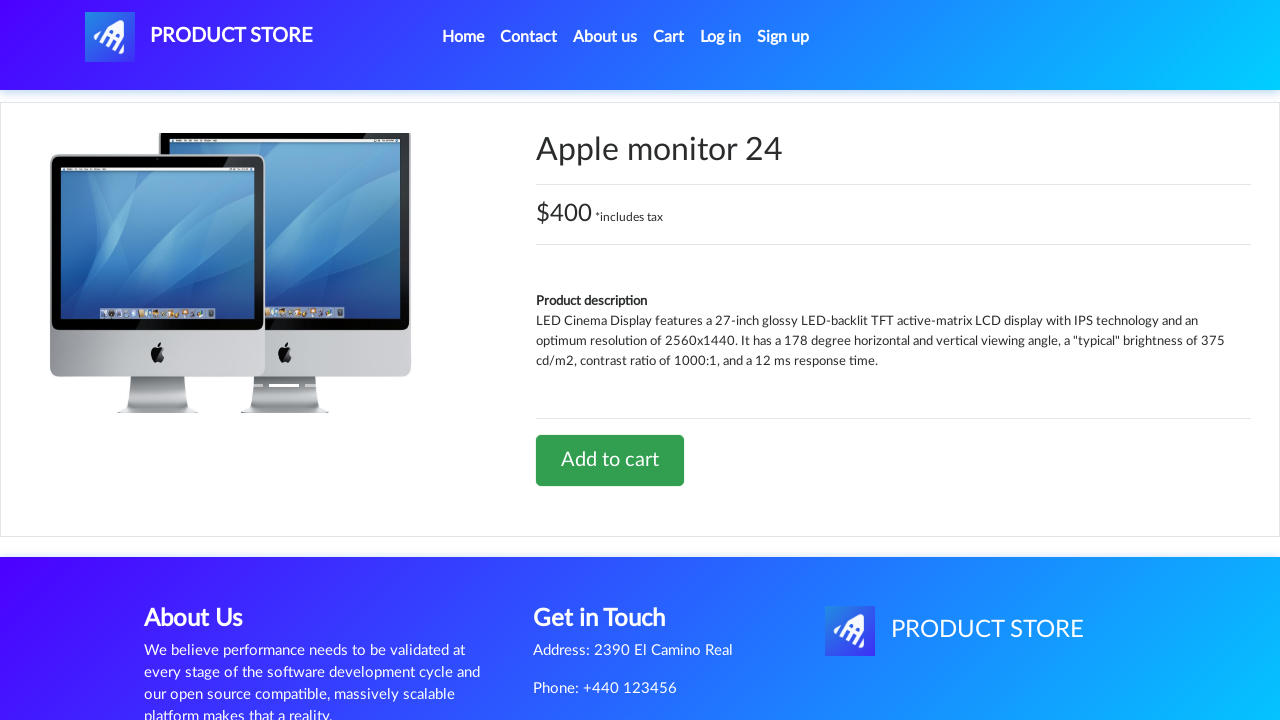

Waited for cart confirmation for monitor
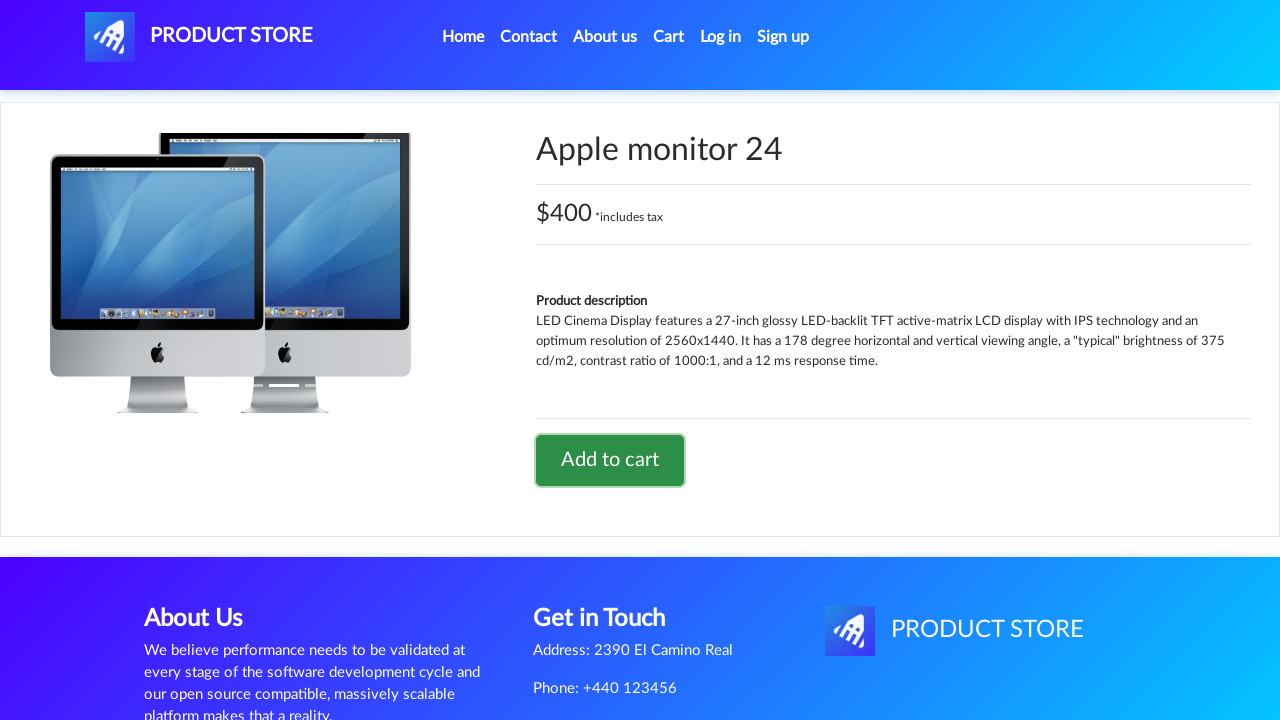

Clicked on Cart link in navigation at (669, 37) on #cartur
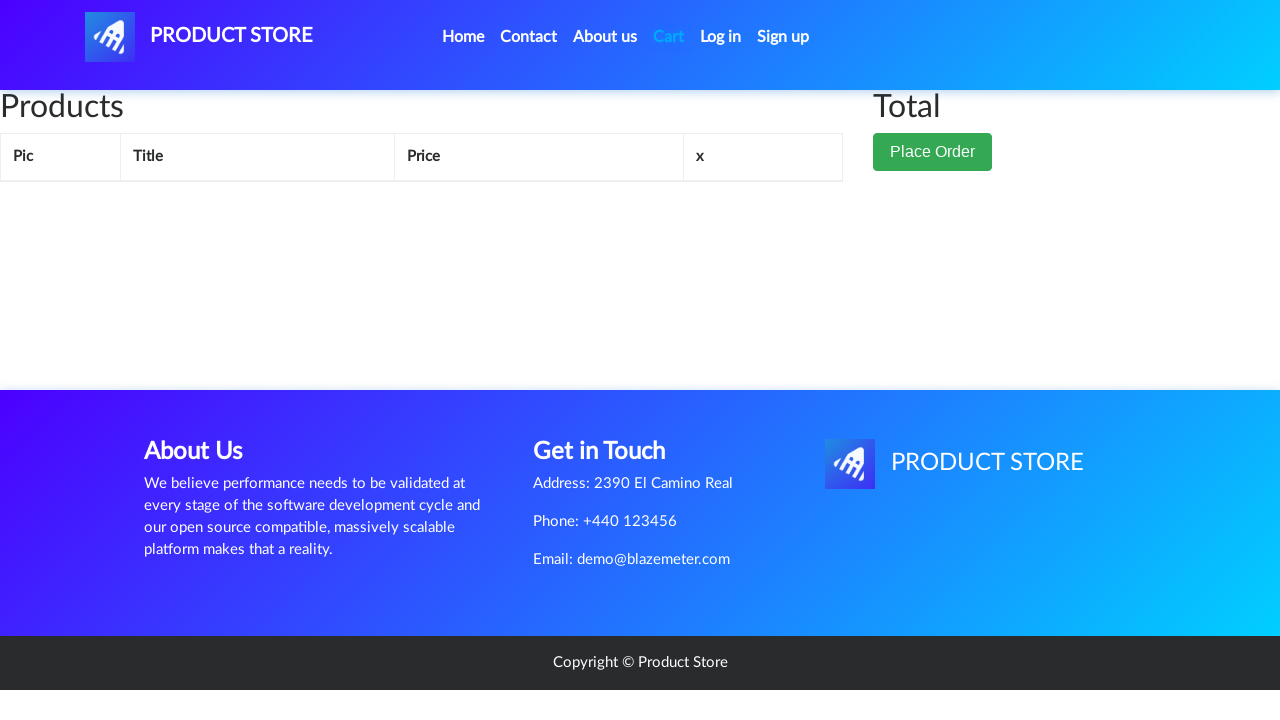

Cart page loaded with all three products visible
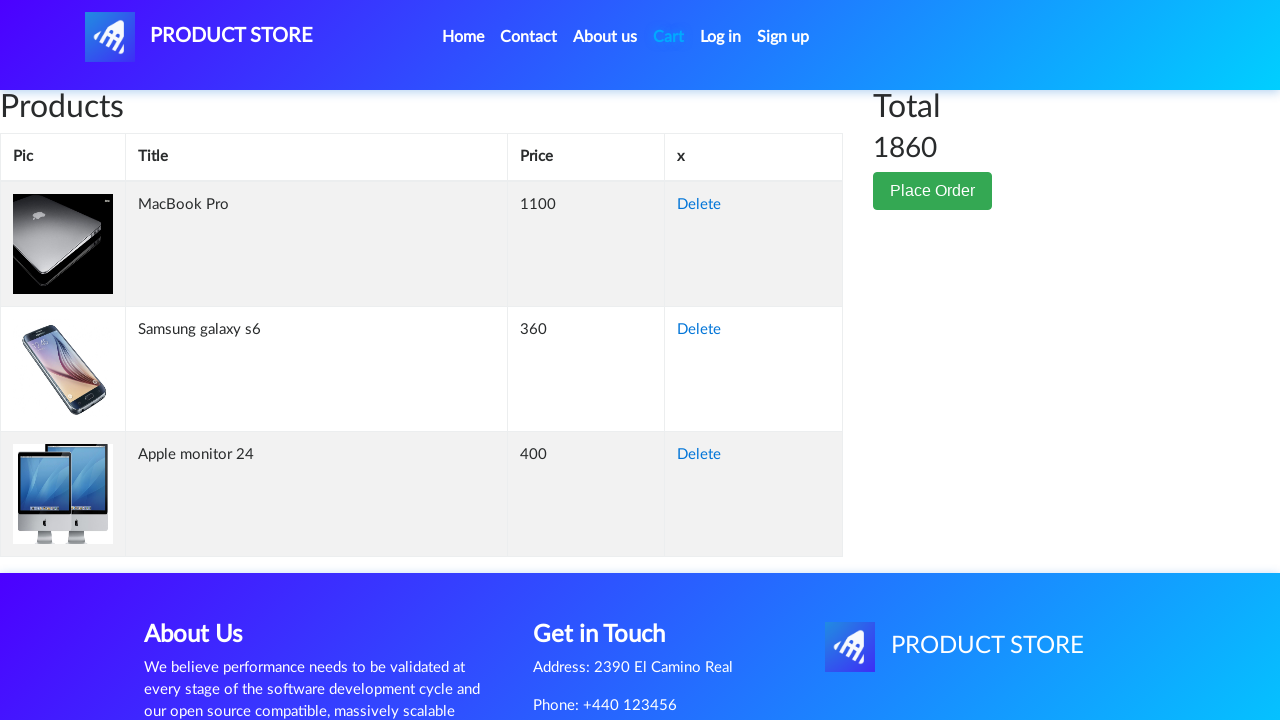

Clicked Place Order button at (933, 191) on button:text('Place Order')
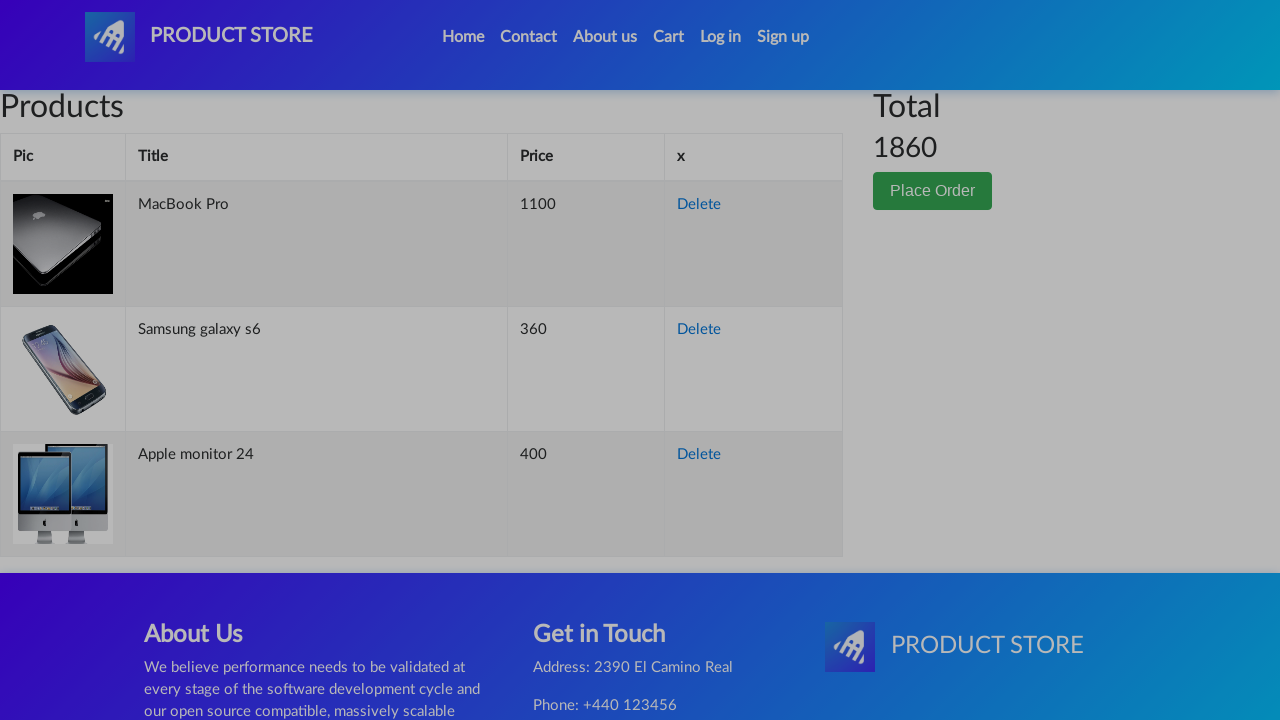

Order modal dialog appeared
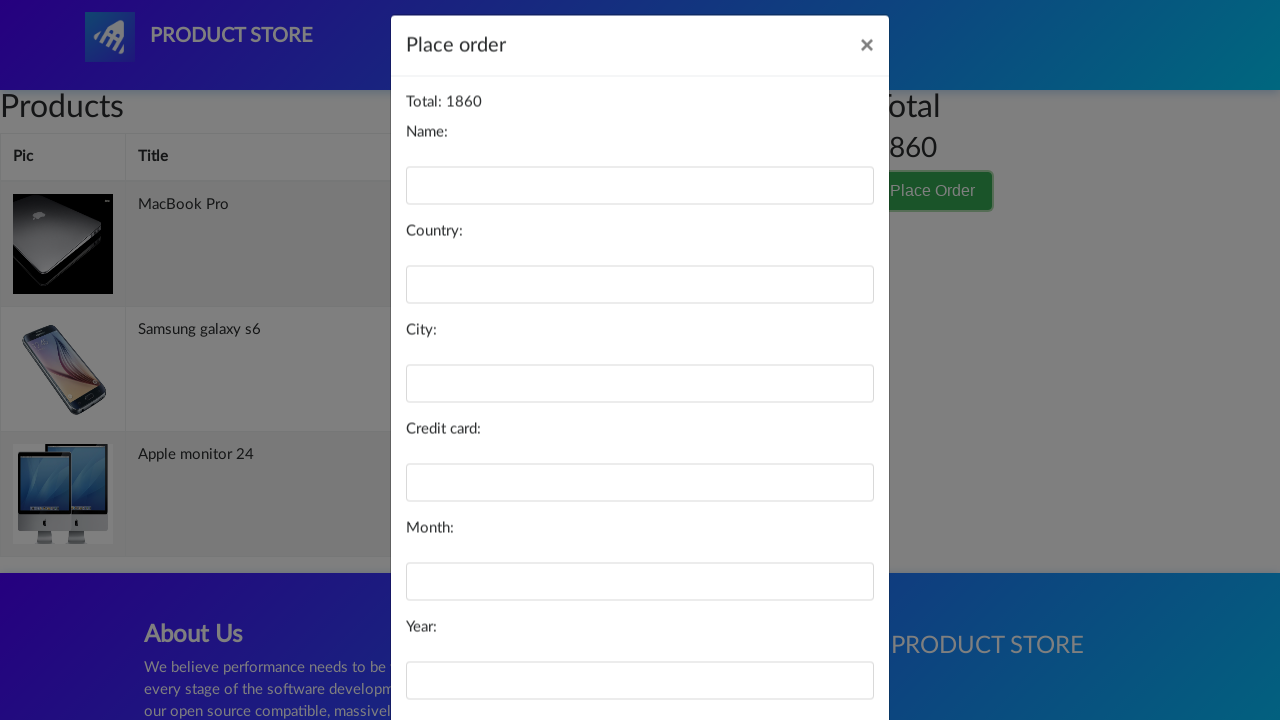

Filled in customer name 'John Doe' on #name
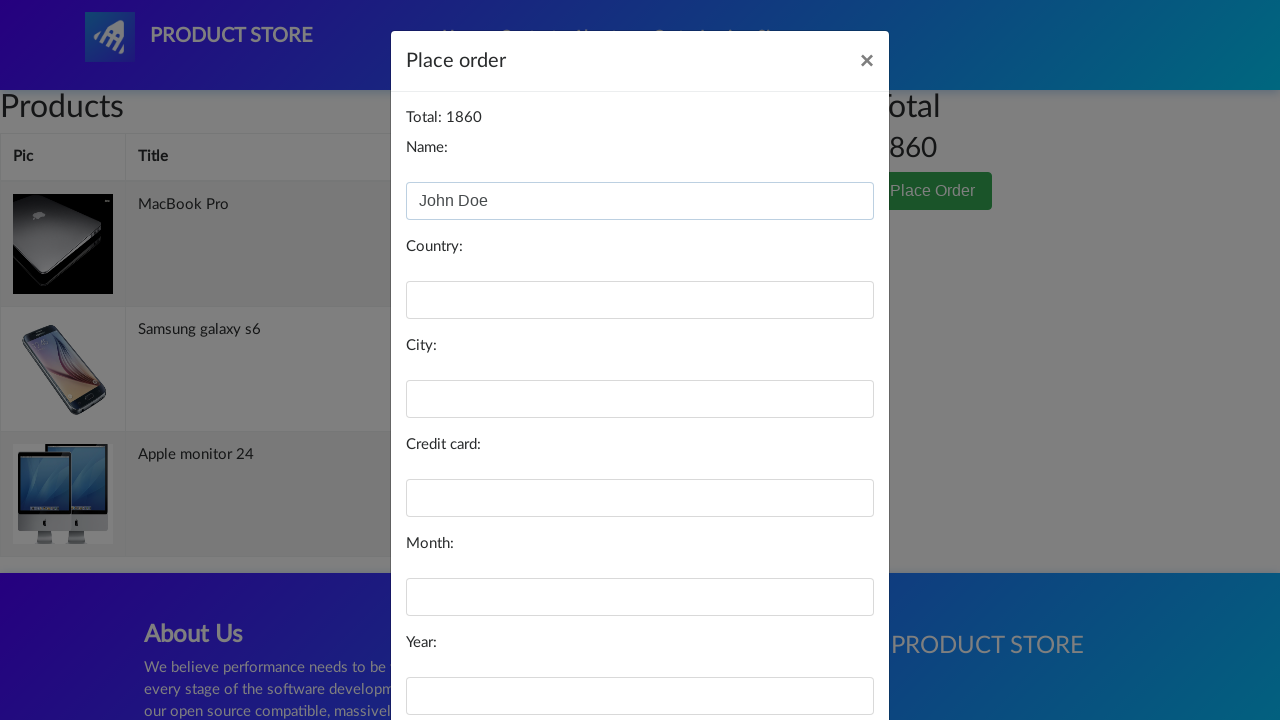

Filled in country 'USA' on #country
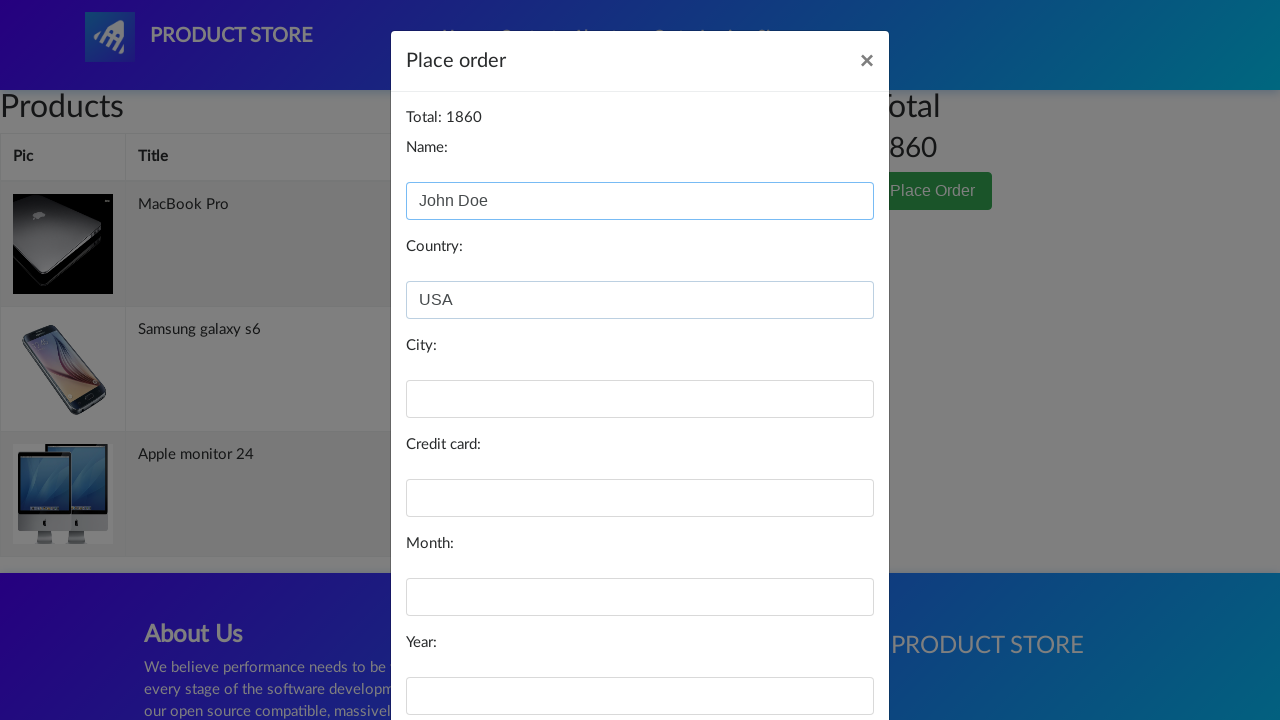

Filled in city 'New York' on #city
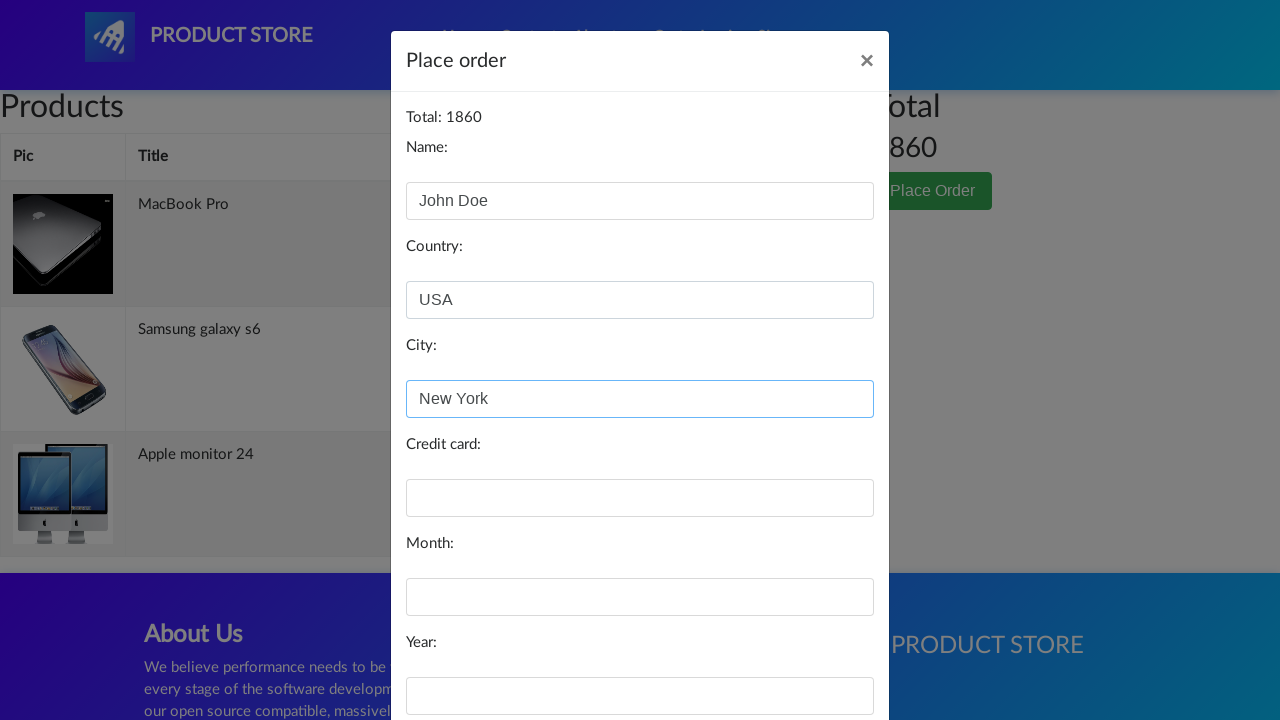

Filled in credit card number on #card
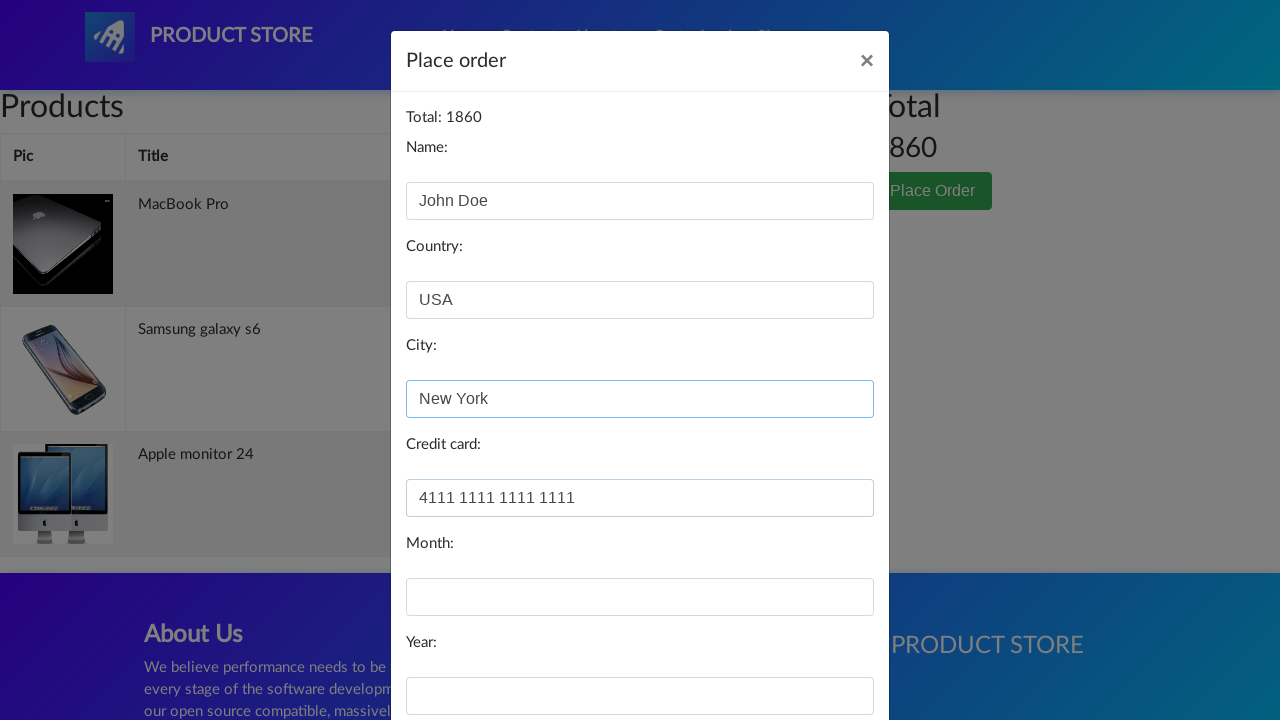

Filled in expiration month '12' on #month
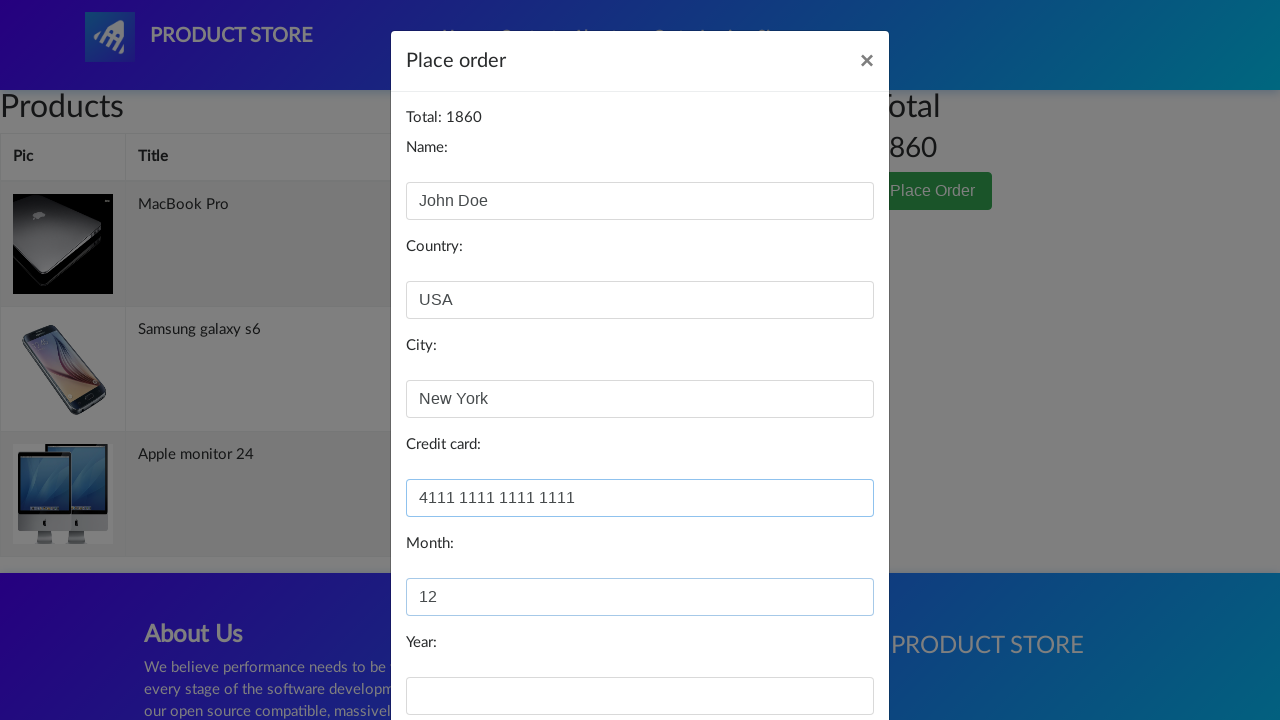

Filled in expiration year '2025' on #year
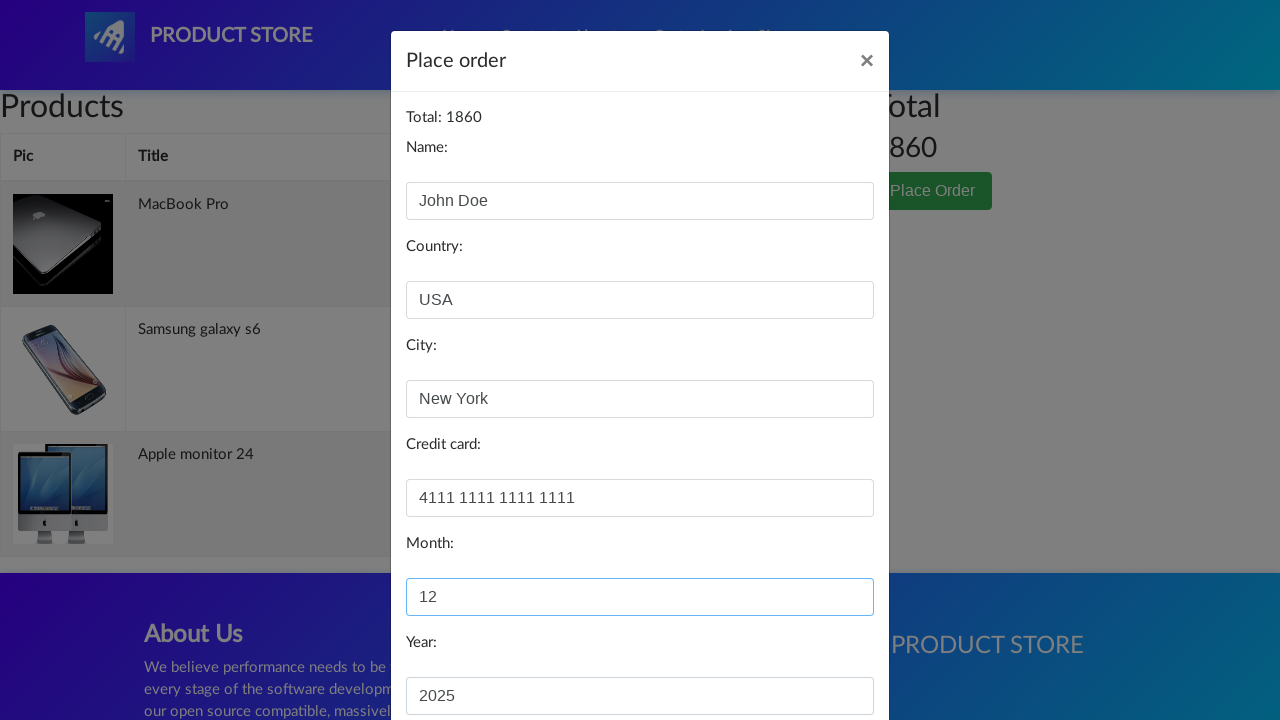

Clicked Purchase button to complete order at (823, 655) on button:text('Purchase')
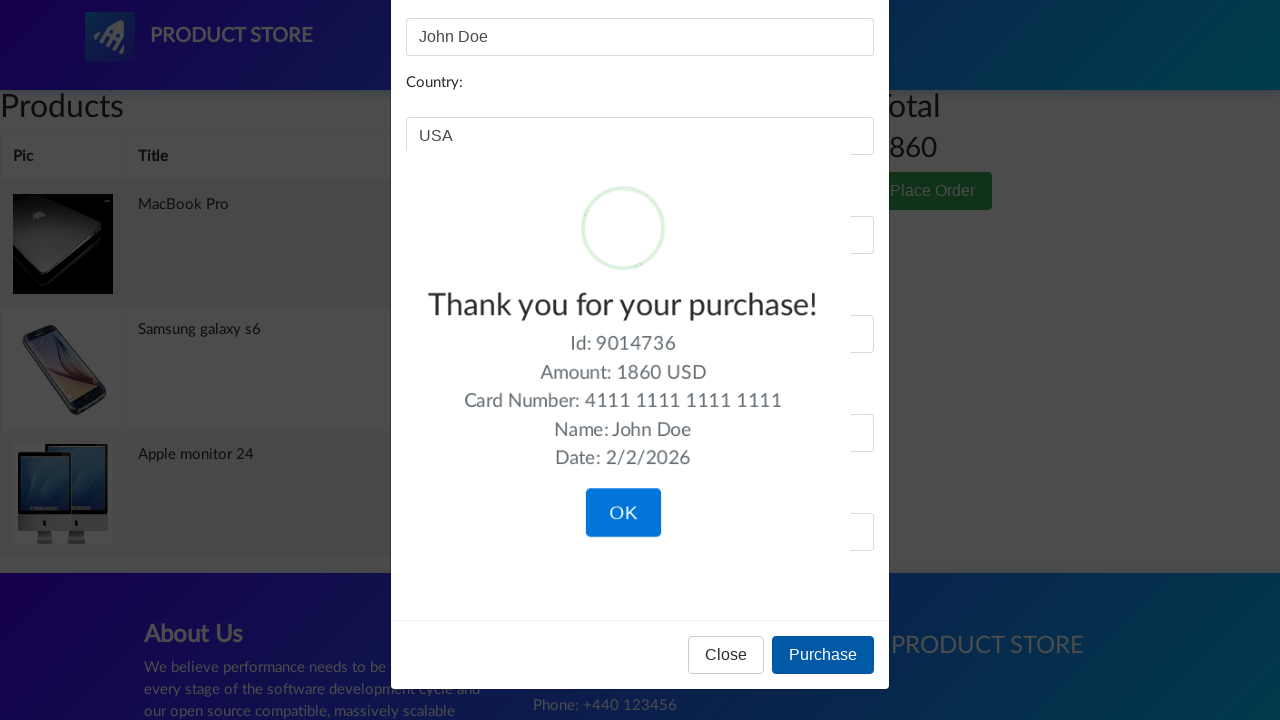

Confirmation popup appeared
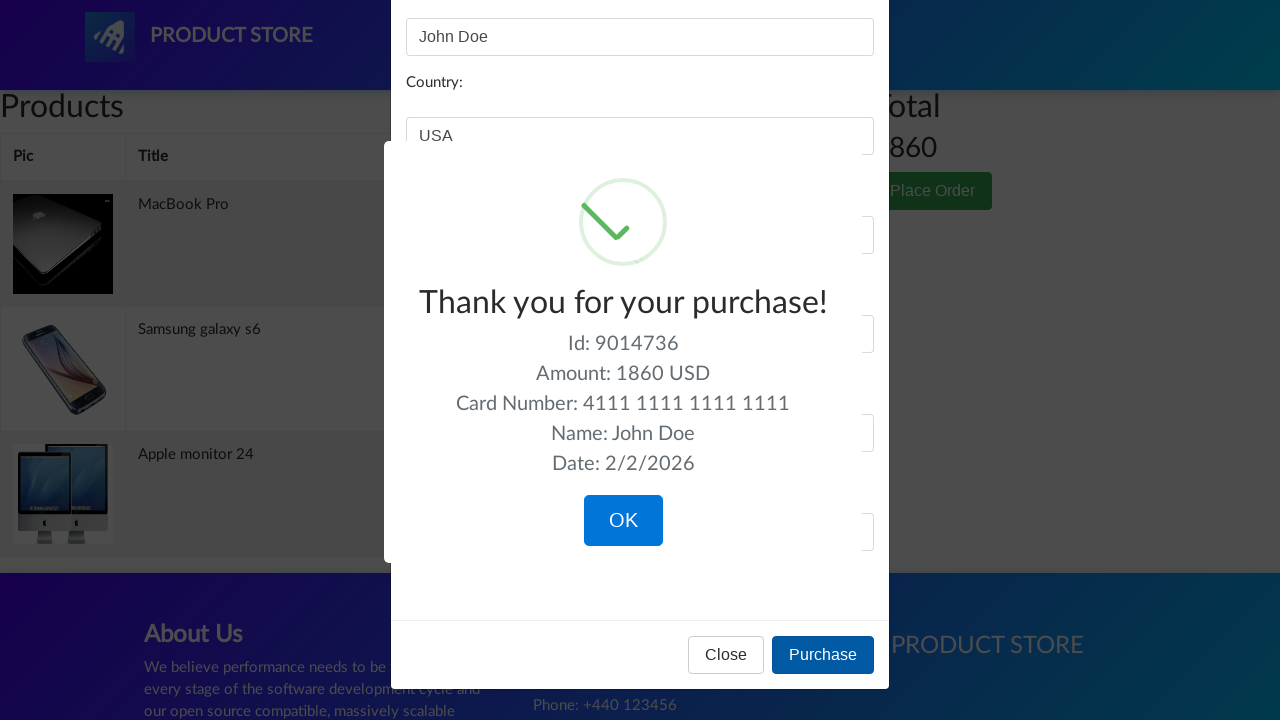

Purchase success message displayed
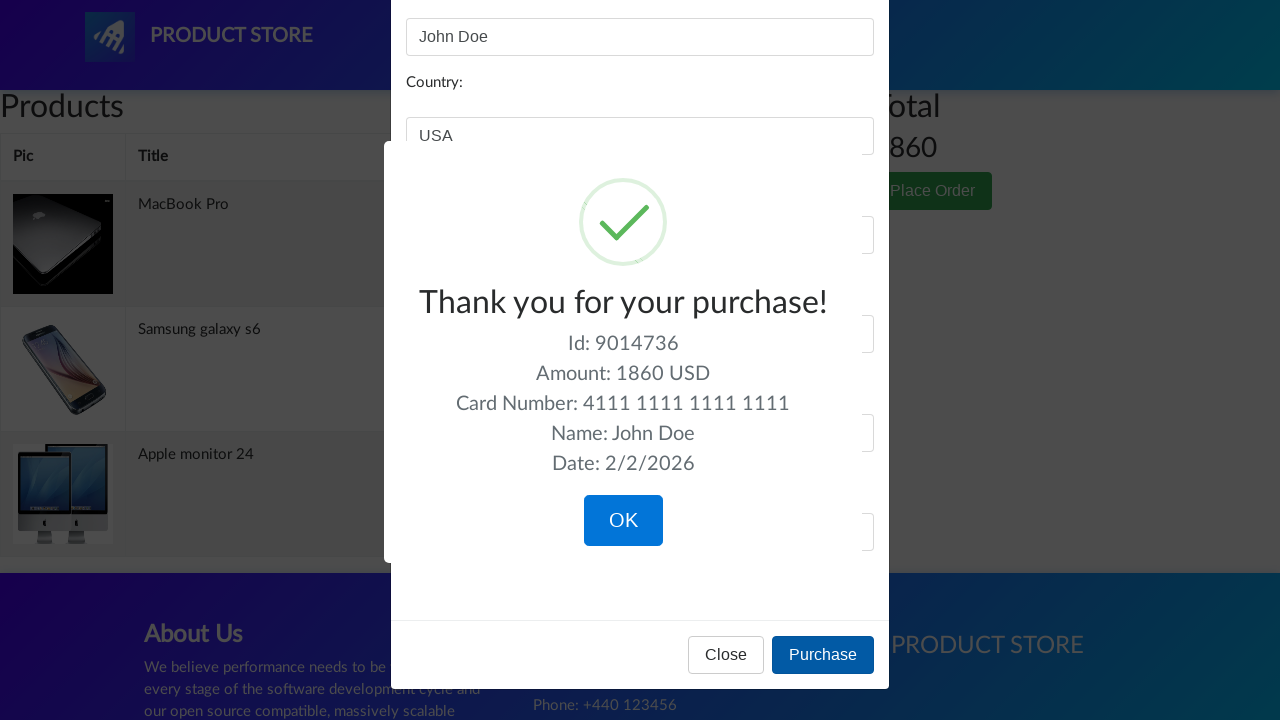

Clicked OK button to close confirmation dialog at (623, 521) on .confirm.btn-lg
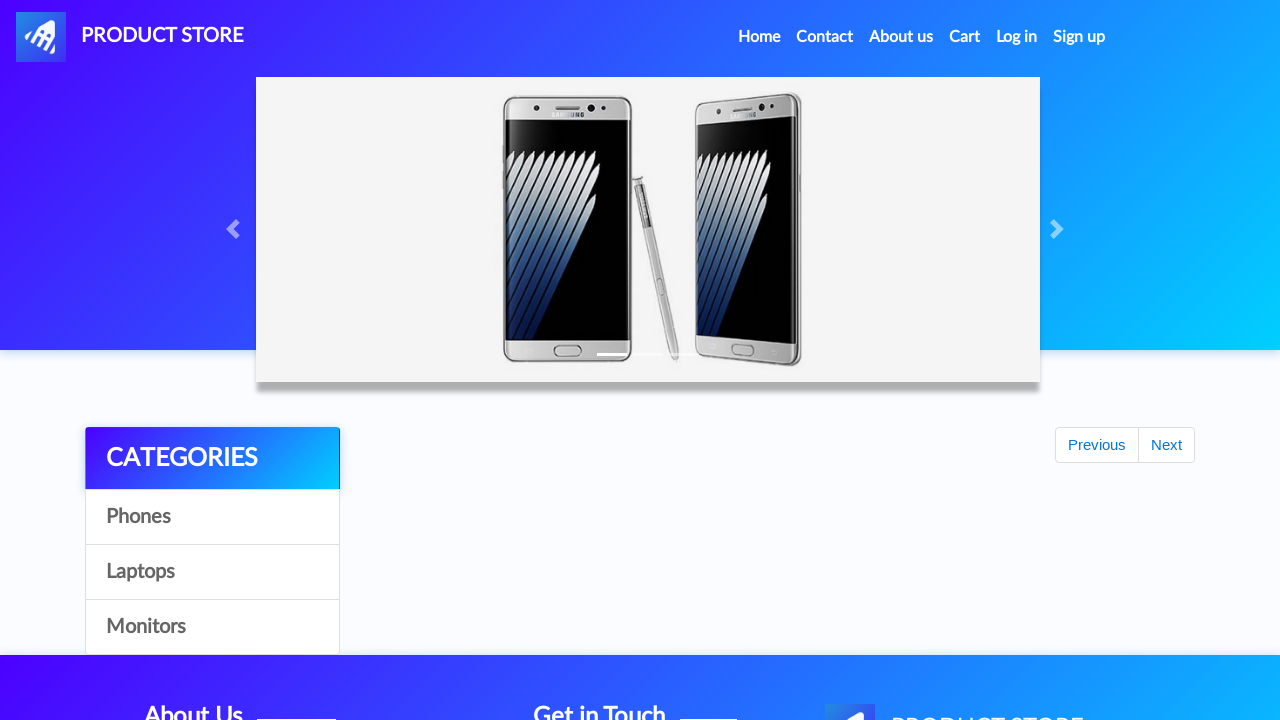

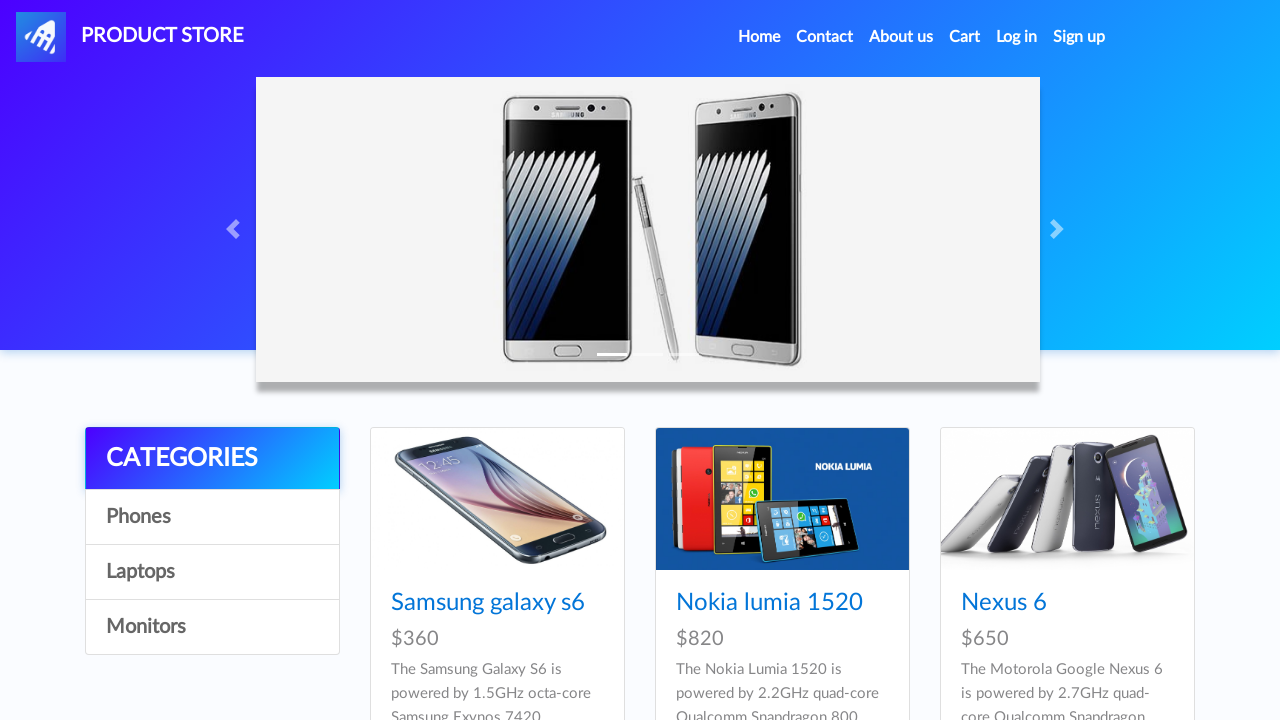